Tests selecting all checkboxes on the page, verifying they are selected, then specifically clicking the Arthritis checkbox

Starting URL: https://automationfc.github.io/multiple-fields/

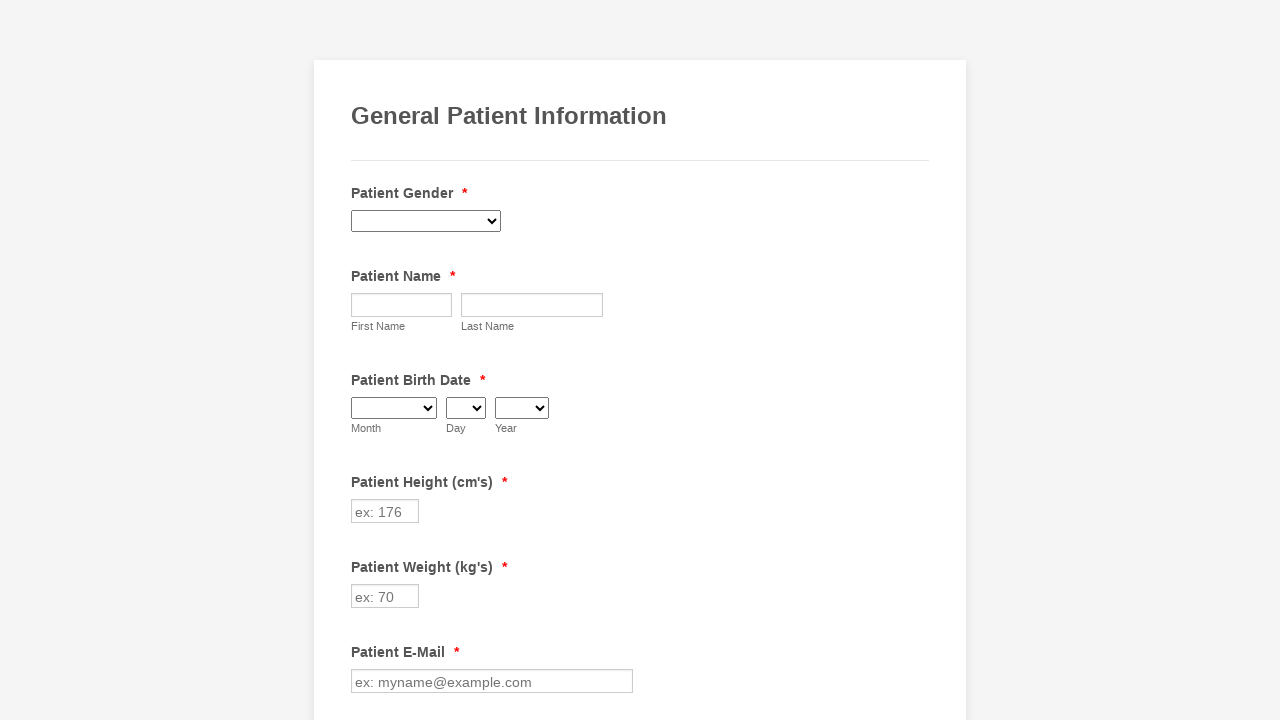

Located all checkboxes on the page
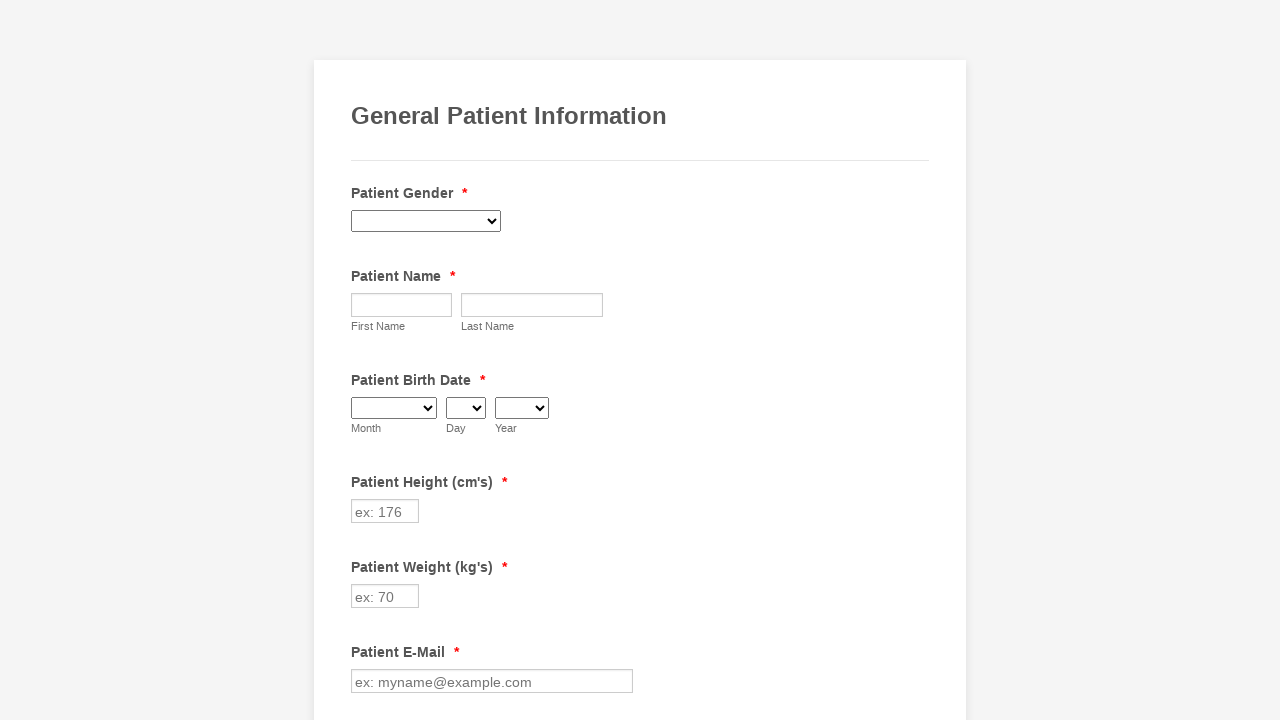

Clicked a checkbox to select it at (362, 360) on input.form-checkbox >> nth=0
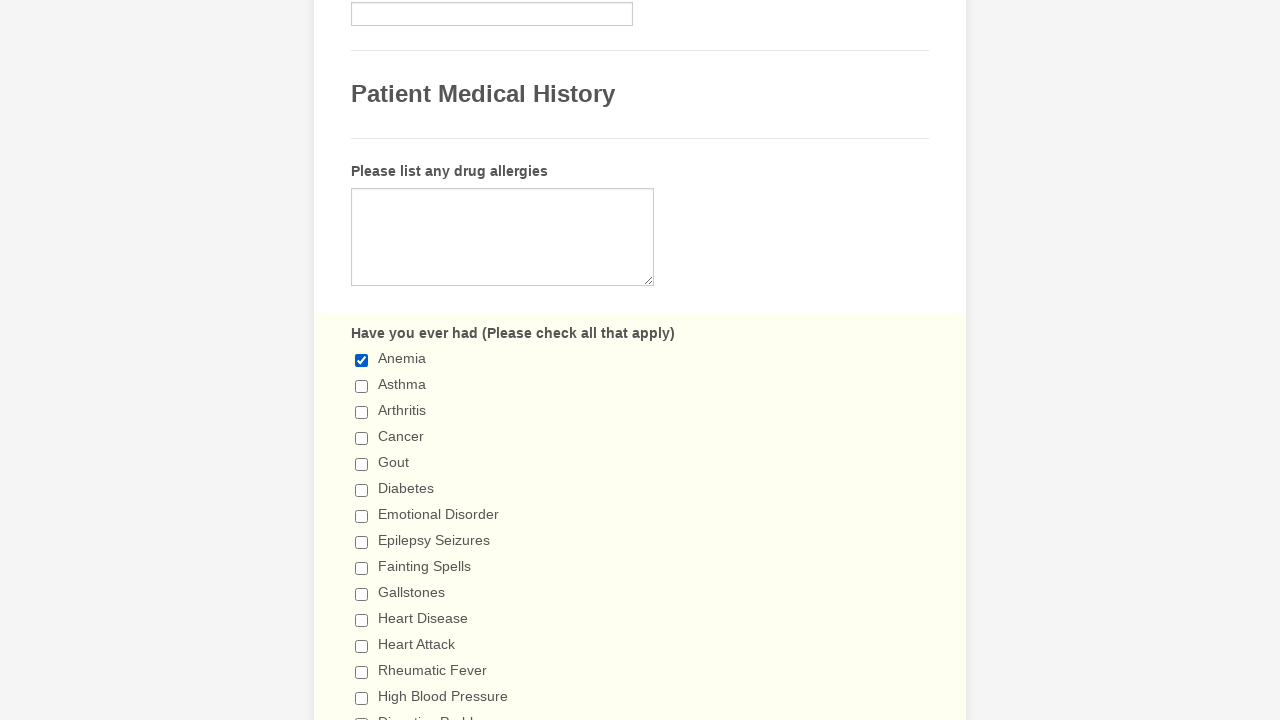

Clicked a checkbox to select it at (362, 386) on input.form-checkbox >> nth=1
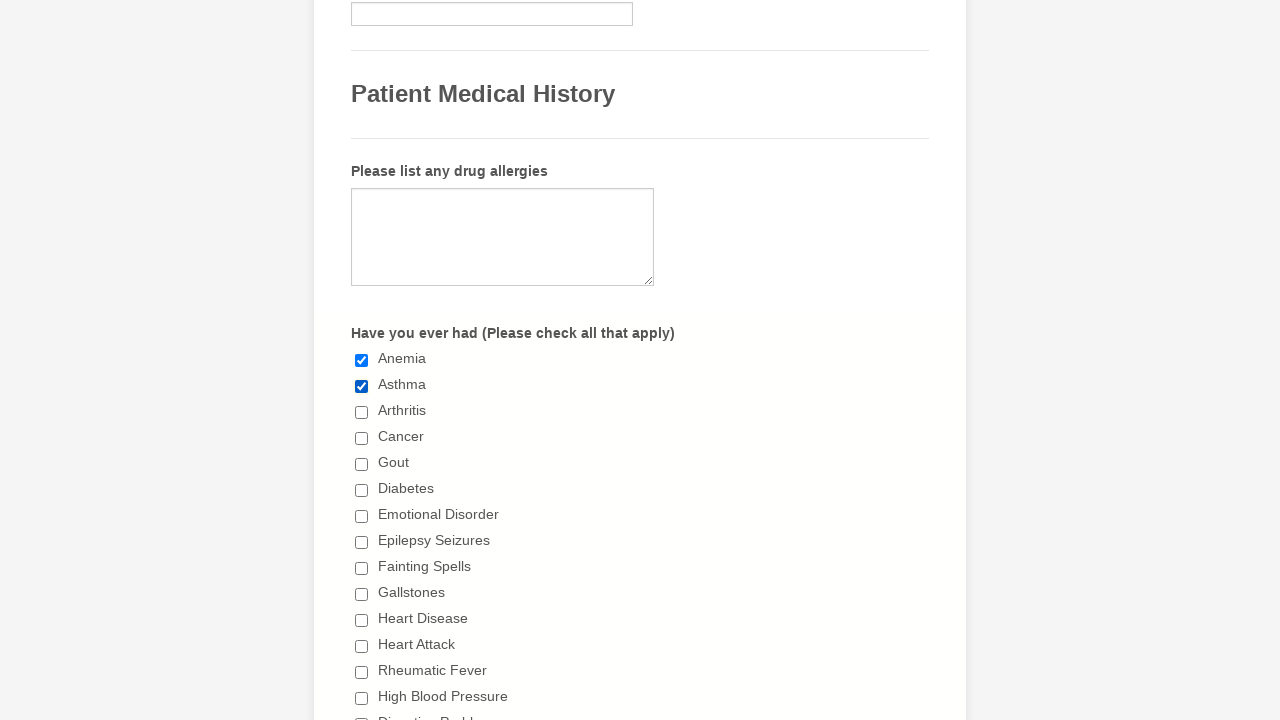

Clicked a checkbox to select it at (362, 412) on input.form-checkbox >> nth=2
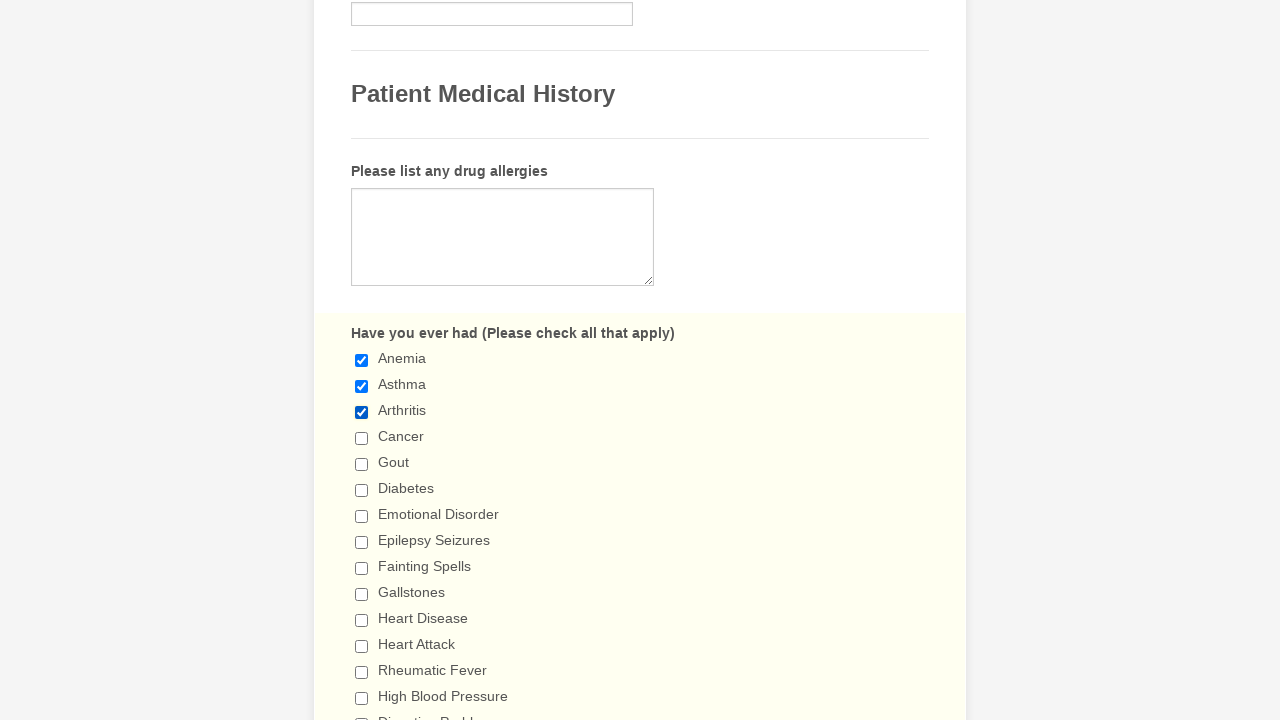

Clicked a checkbox to select it at (362, 438) on input.form-checkbox >> nth=3
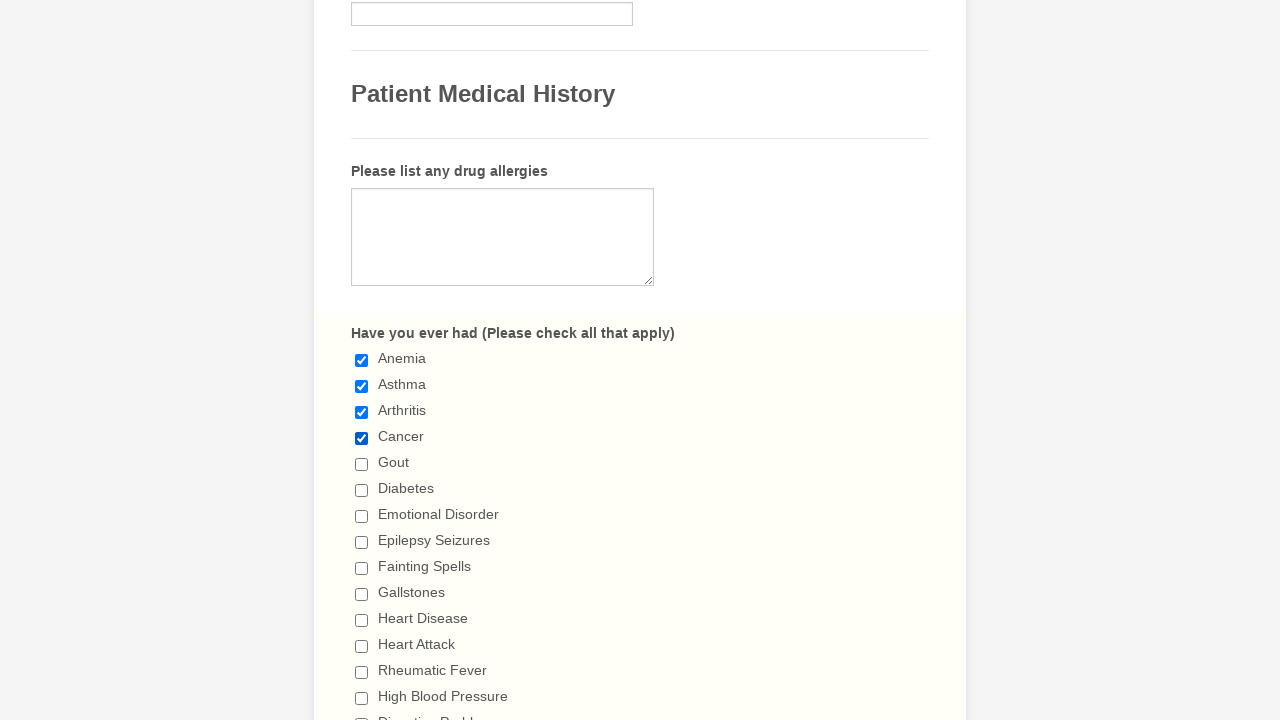

Clicked a checkbox to select it at (362, 464) on input.form-checkbox >> nth=4
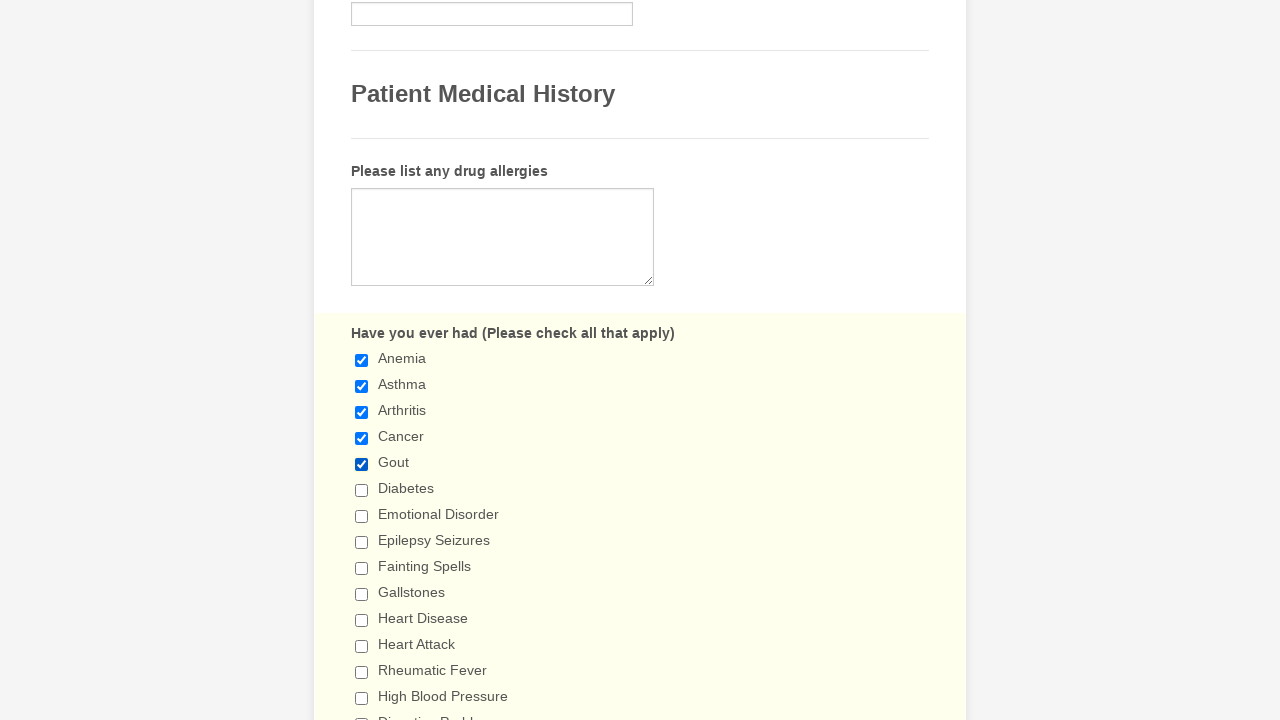

Clicked a checkbox to select it at (362, 490) on input.form-checkbox >> nth=5
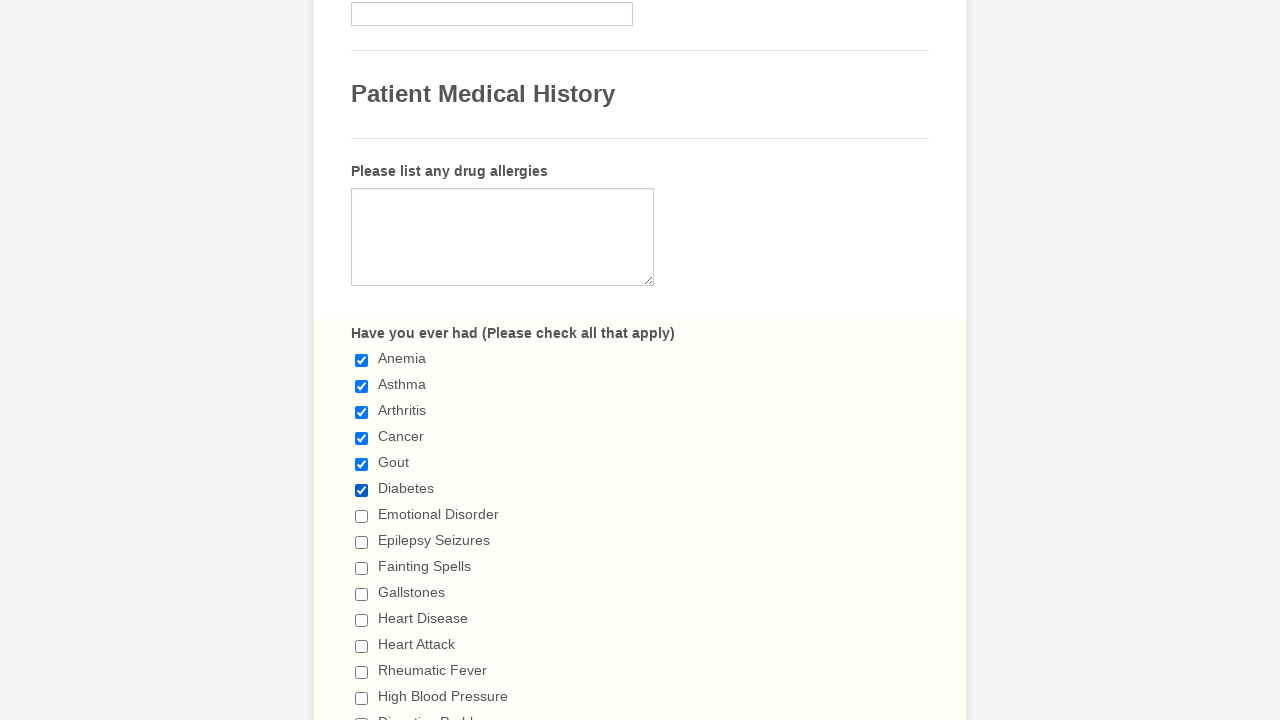

Clicked a checkbox to select it at (362, 516) on input.form-checkbox >> nth=6
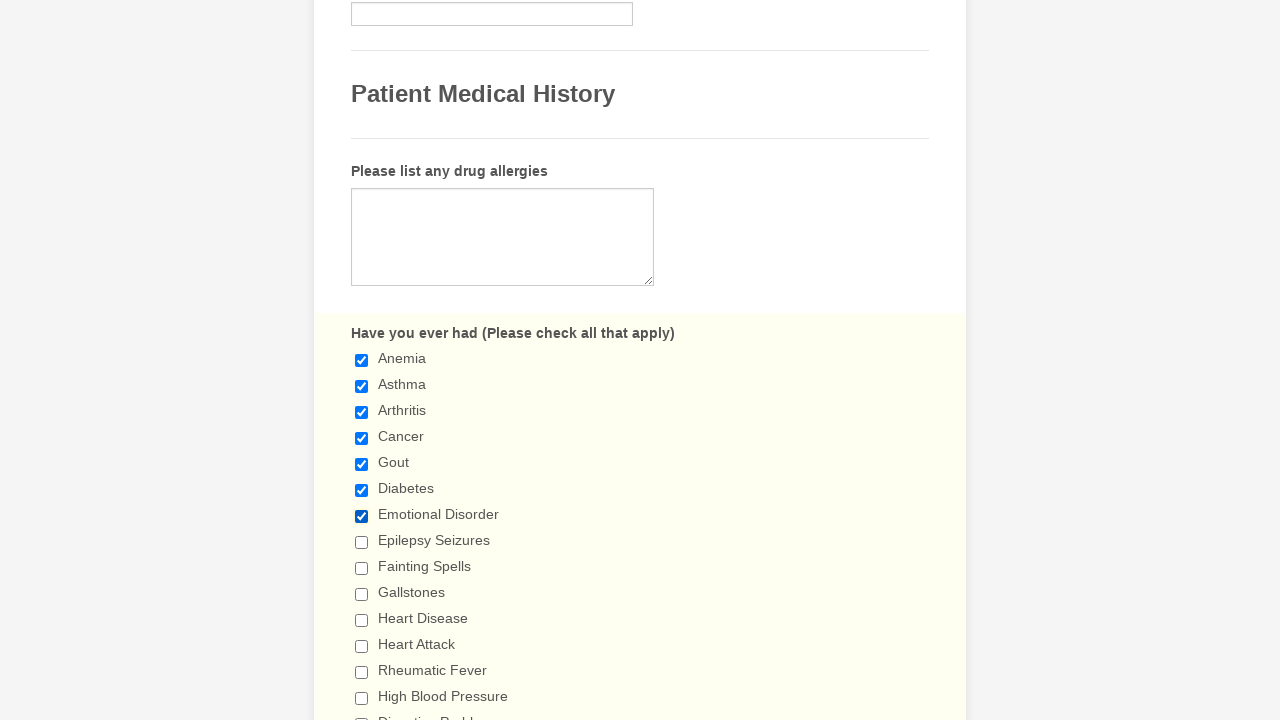

Clicked a checkbox to select it at (362, 542) on input.form-checkbox >> nth=7
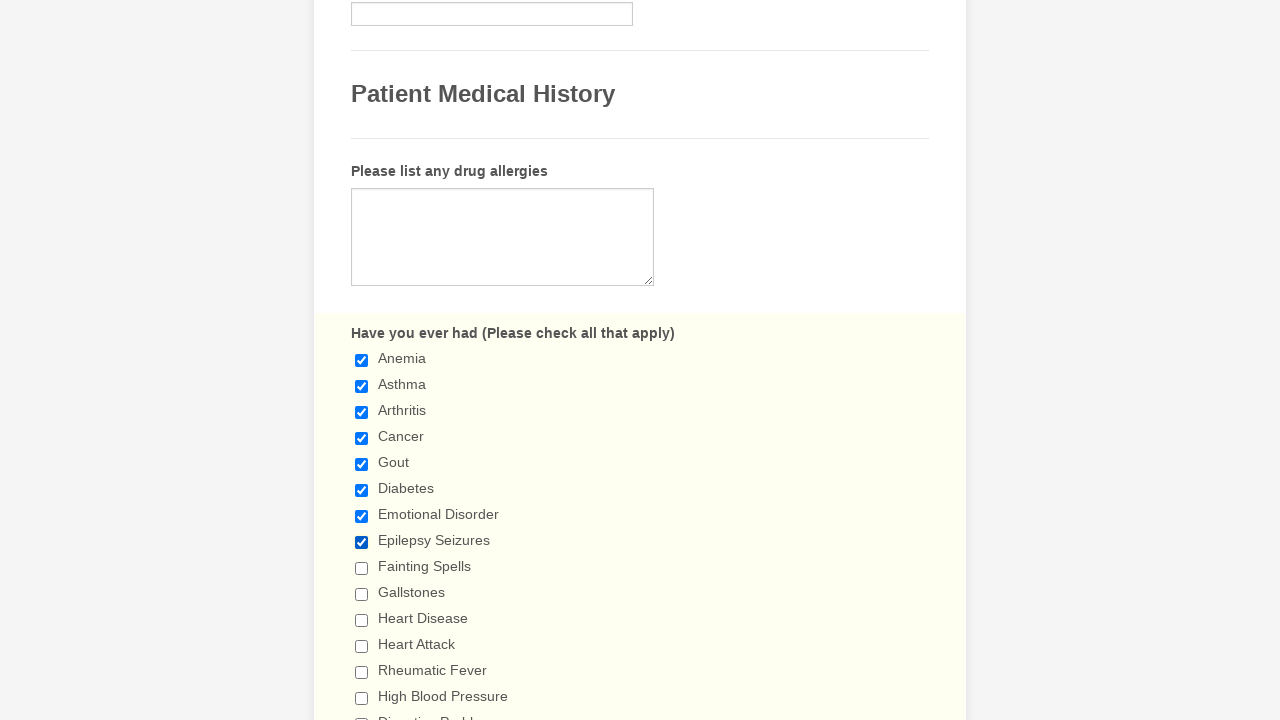

Clicked a checkbox to select it at (362, 568) on input.form-checkbox >> nth=8
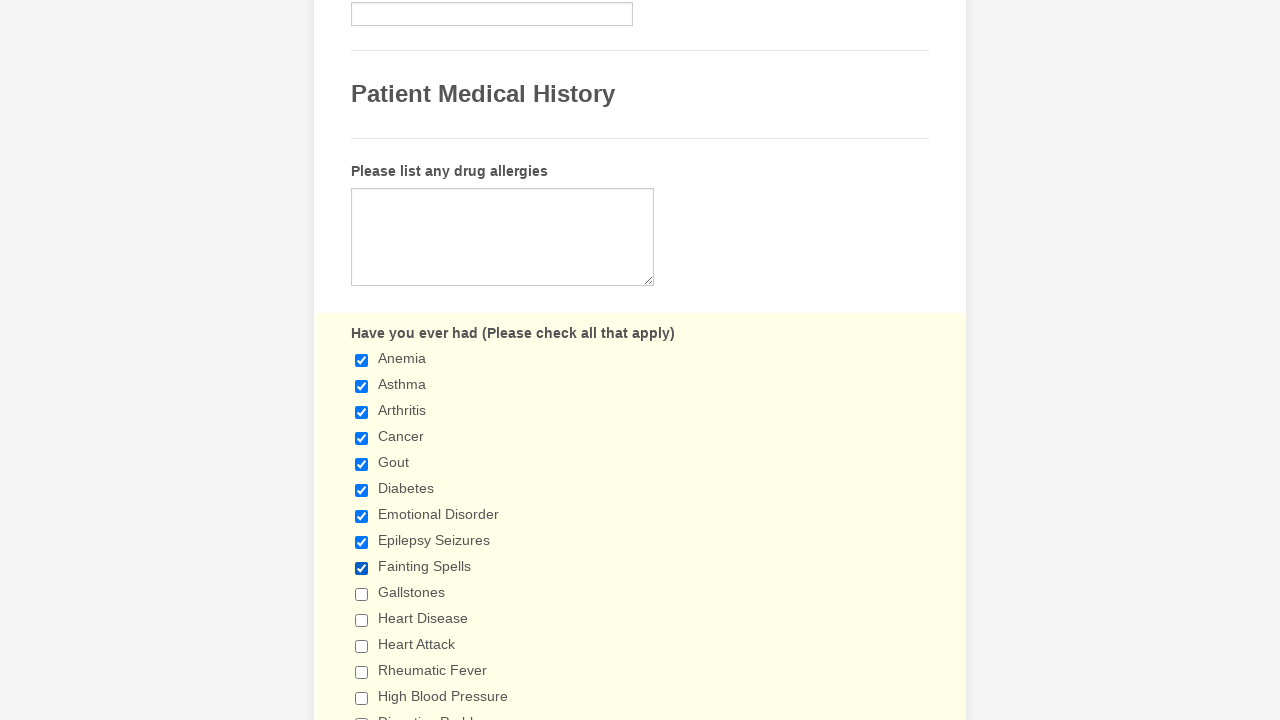

Clicked a checkbox to select it at (362, 594) on input.form-checkbox >> nth=9
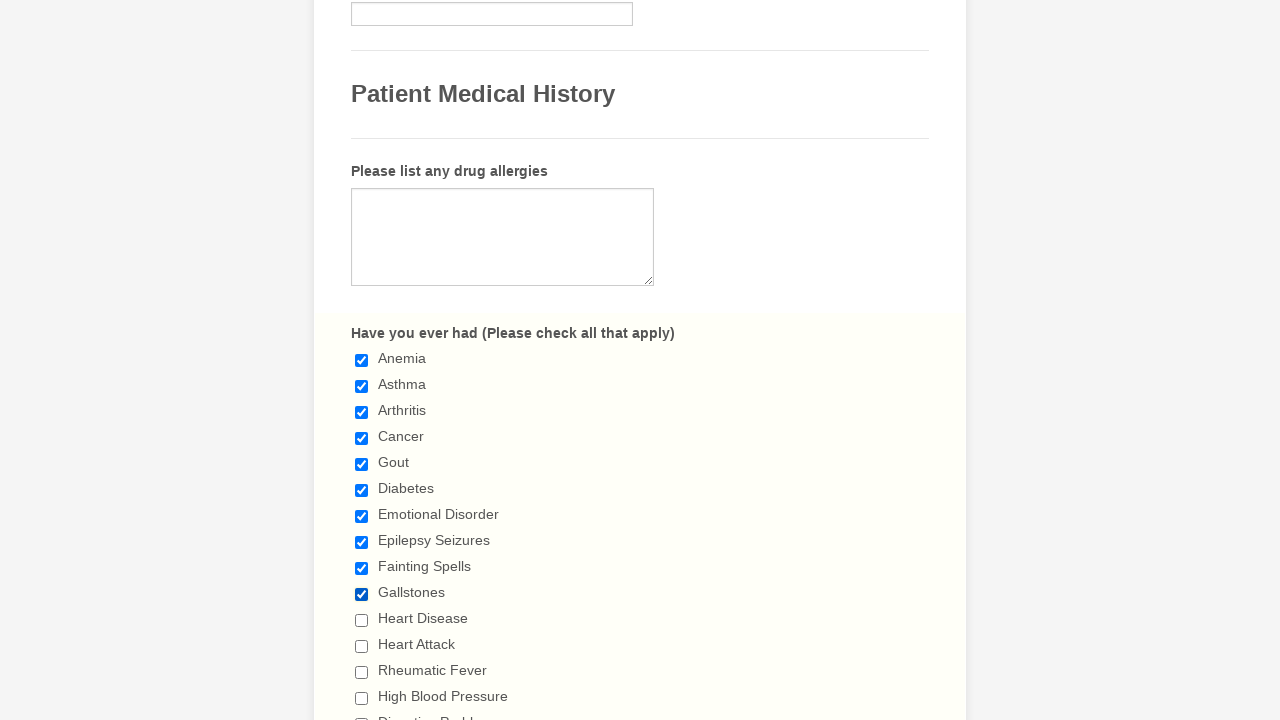

Clicked a checkbox to select it at (362, 620) on input.form-checkbox >> nth=10
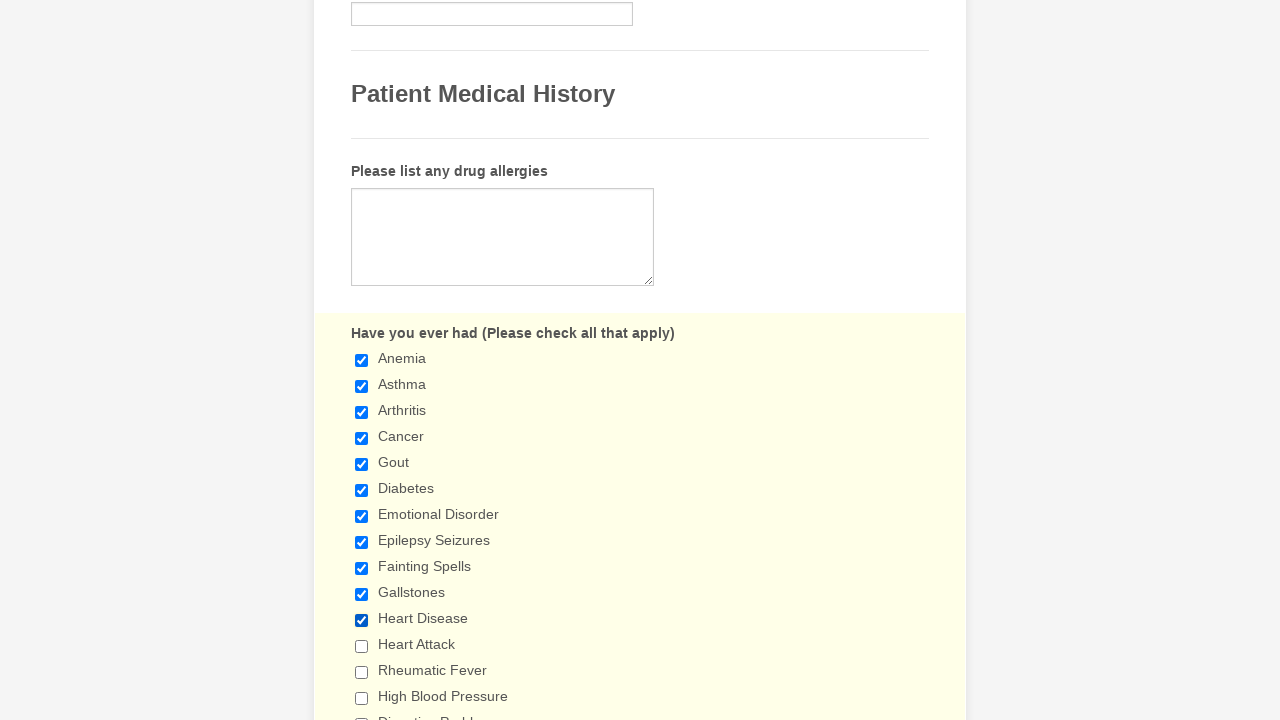

Clicked a checkbox to select it at (362, 646) on input.form-checkbox >> nth=11
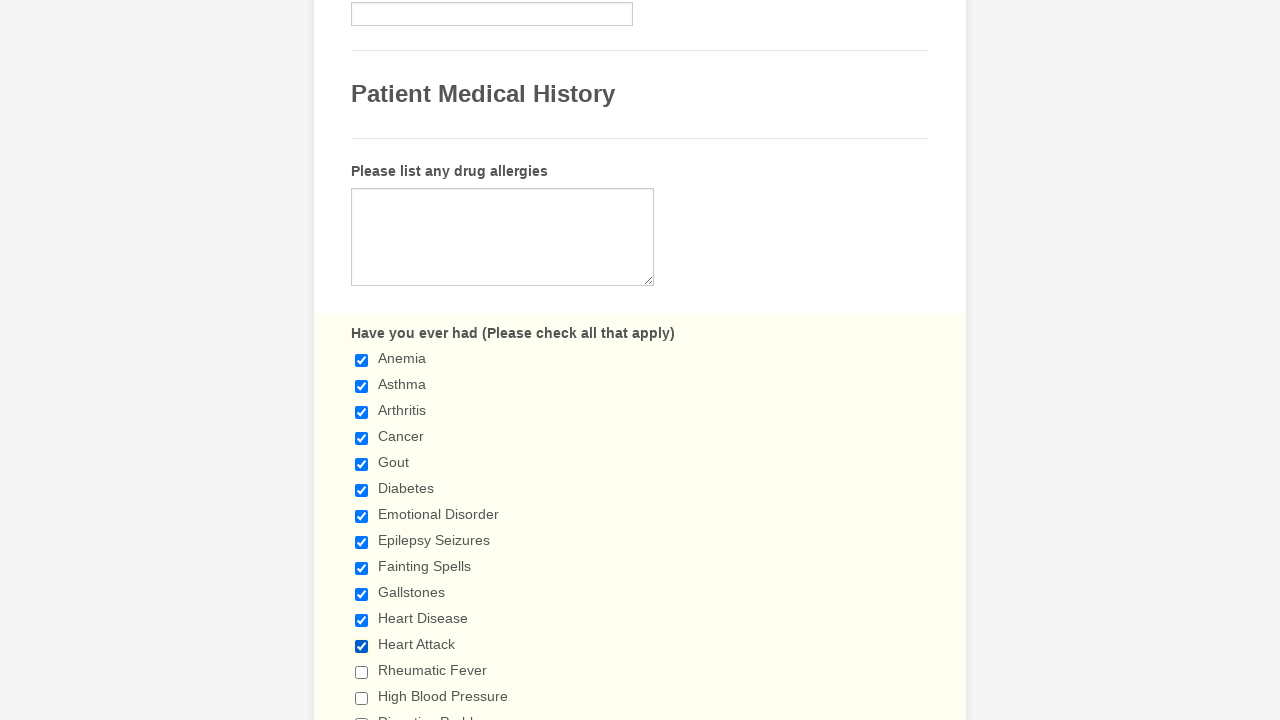

Clicked a checkbox to select it at (362, 672) on input.form-checkbox >> nth=12
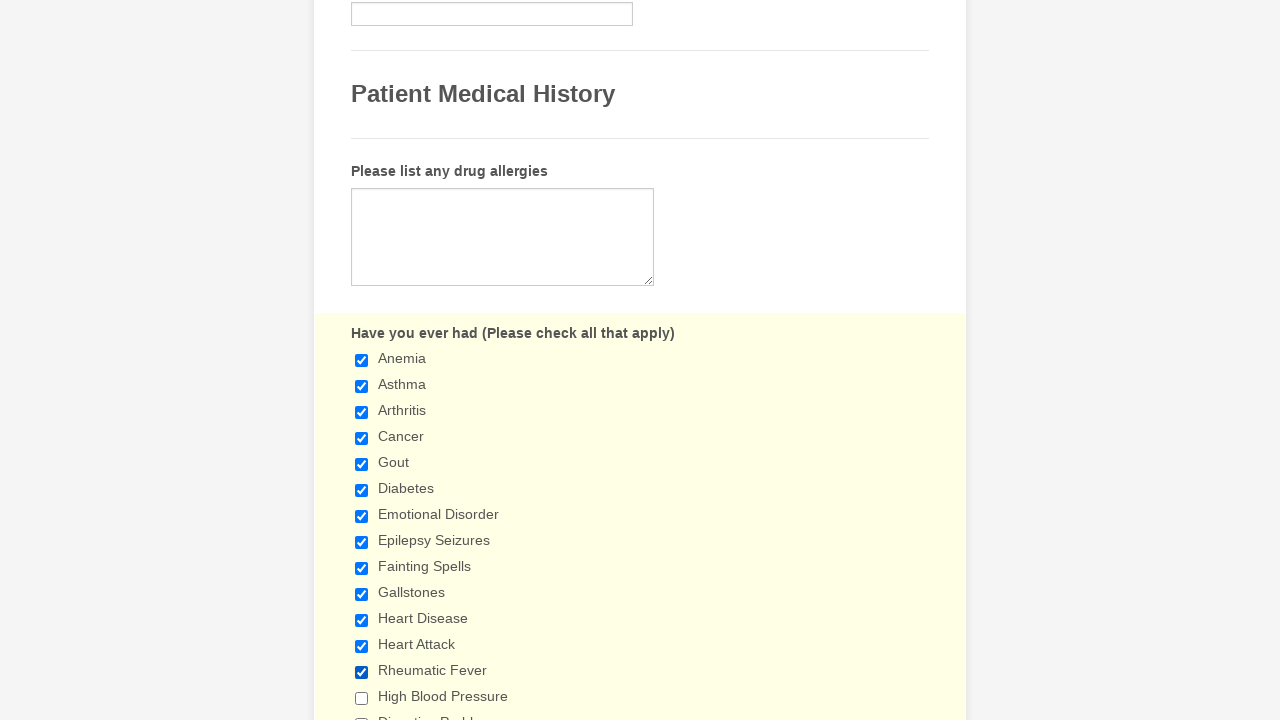

Clicked a checkbox to select it at (362, 698) on input.form-checkbox >> nth=13
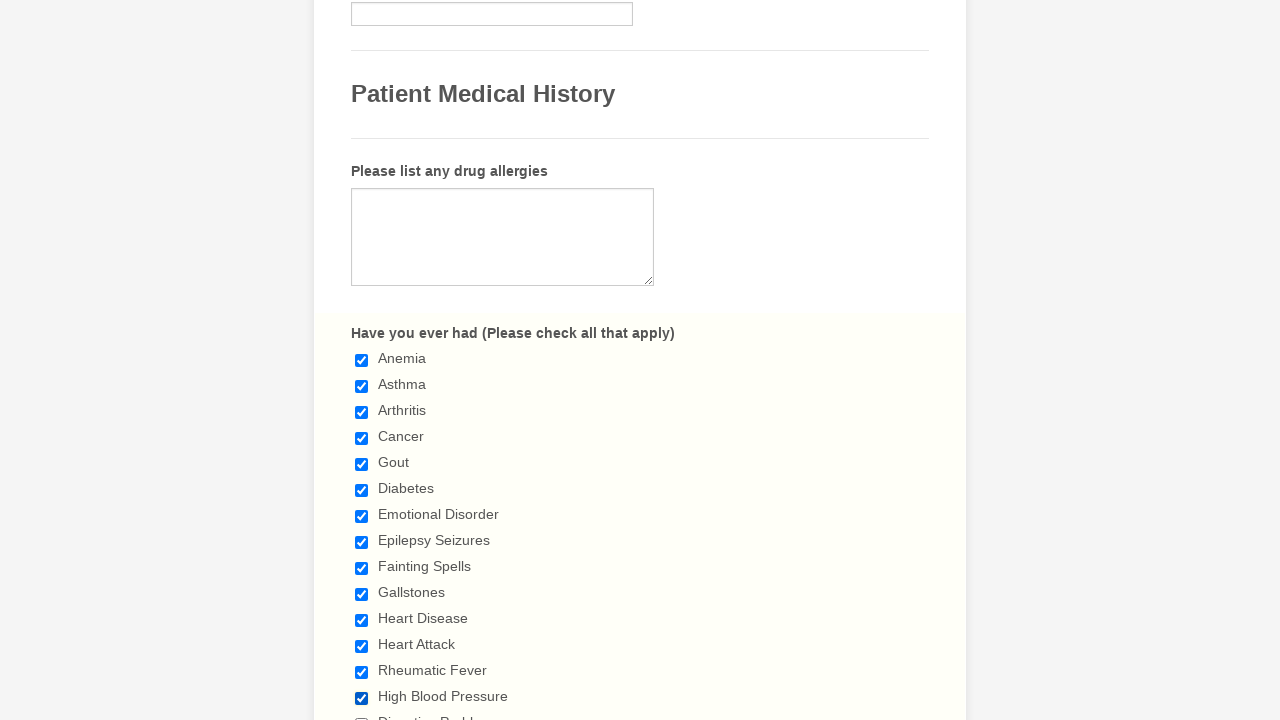

Clicked a checkbox to select it at (362, 714) on input.form-checkbox >> nth=14
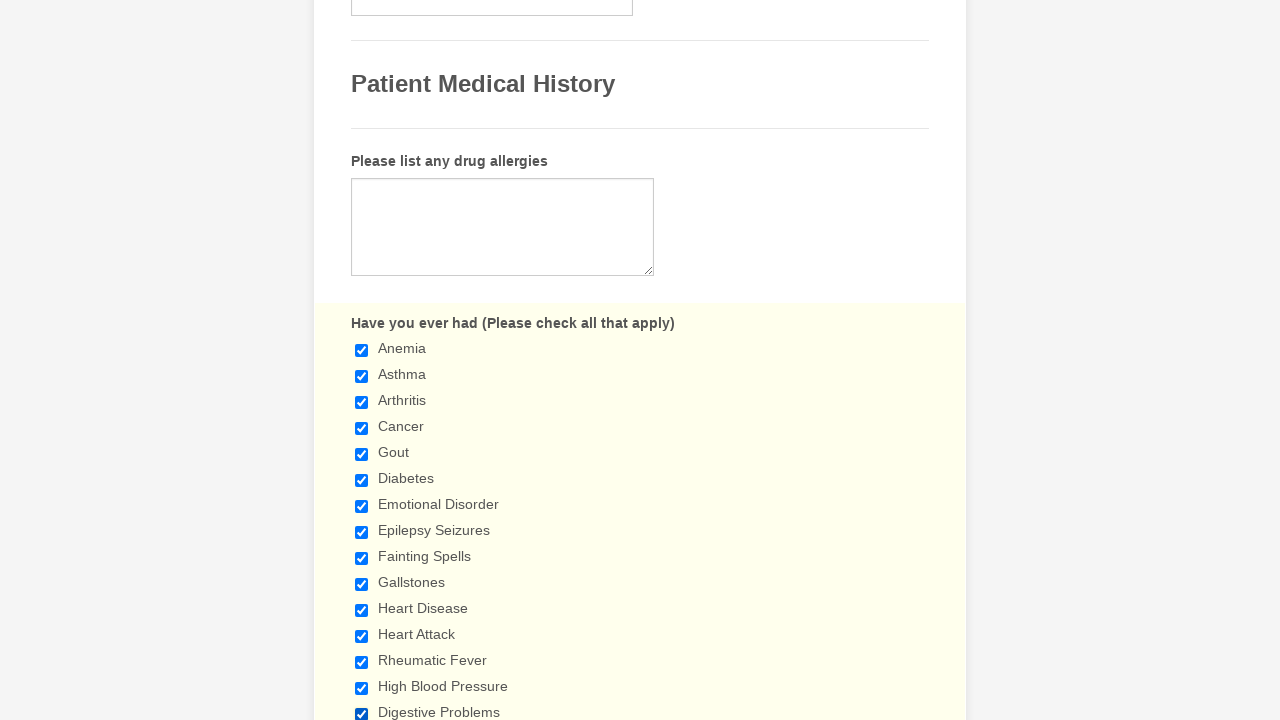

Clicked a checkbox to select it at (362, 360) on input.form-checkbox >> nth=15
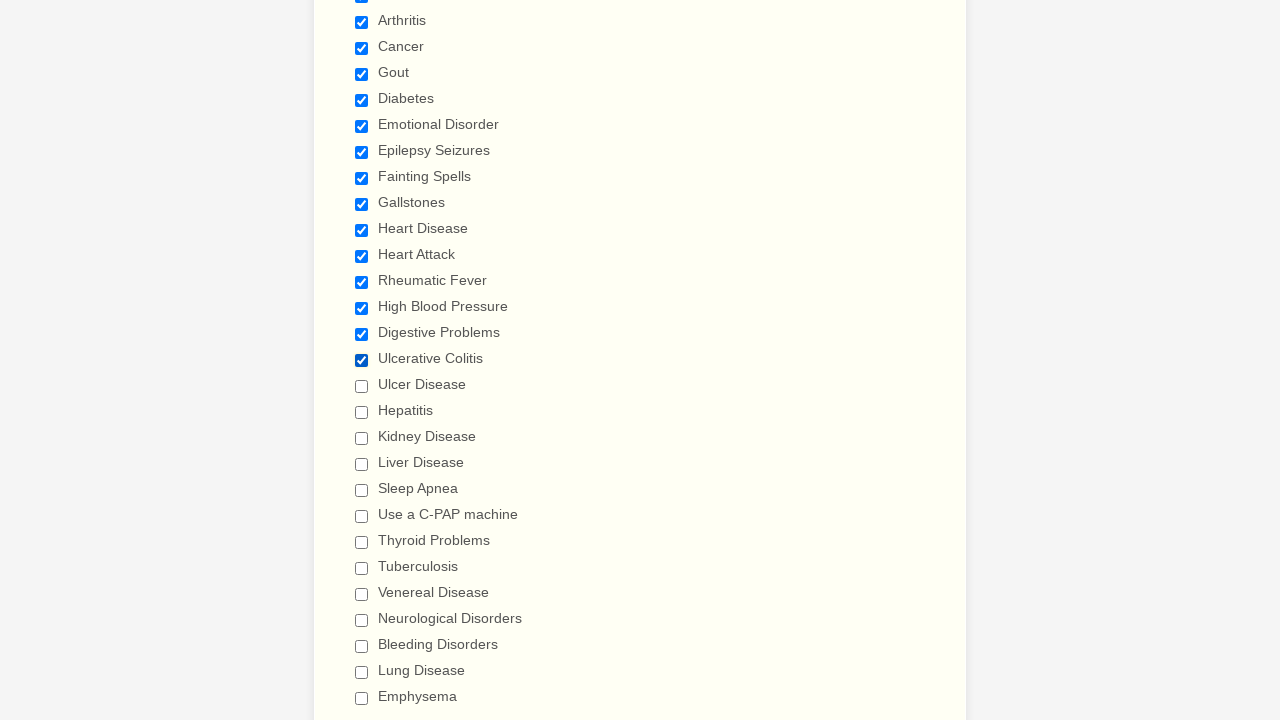

Clicked a checkbox to select it at (362, 386) on input.form-checkbox >> nth=16
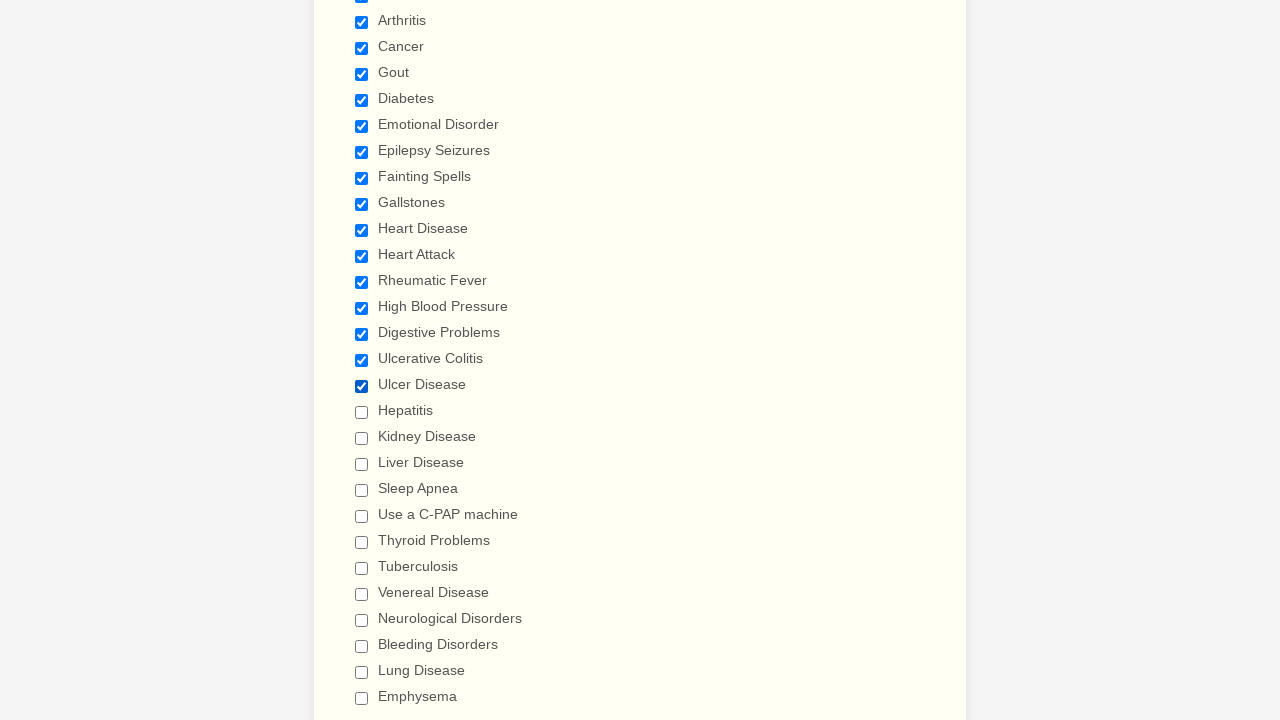

Clicked a checkbox to select it at (362, 412) on input.form-checkbox >> nth=17
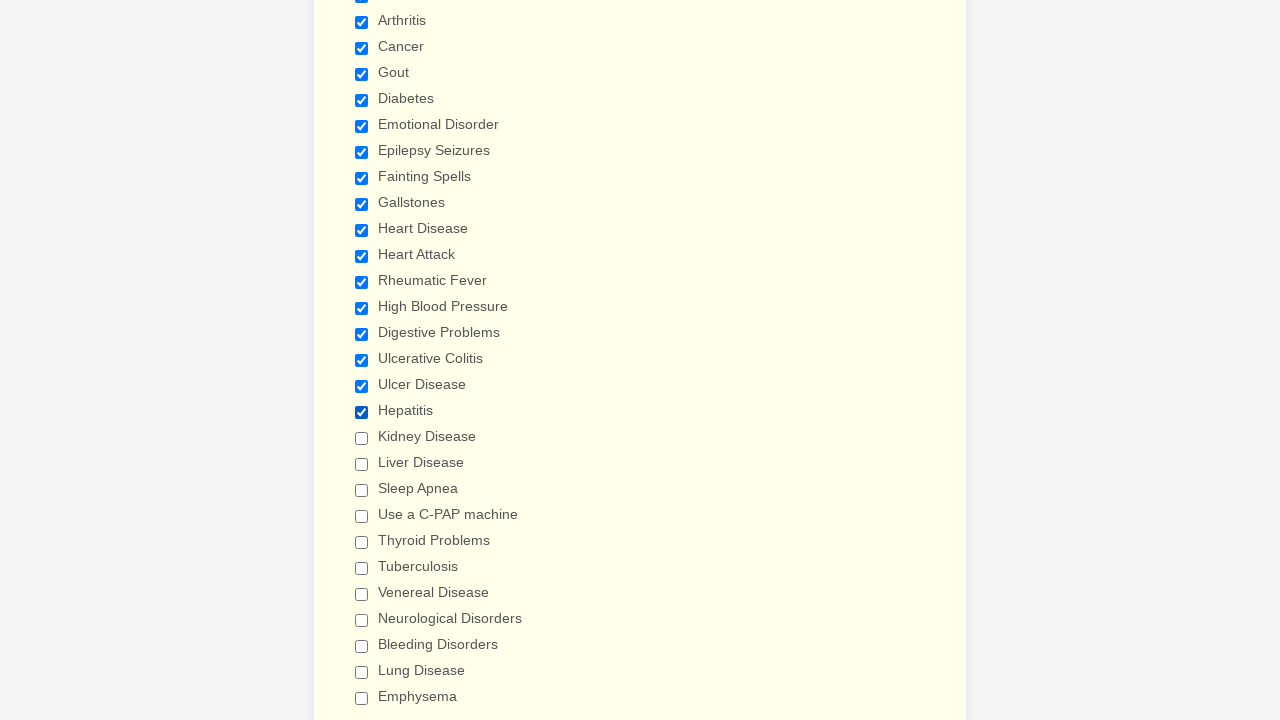

Clicked a checkbox to select it at (362, 438) on input.form-checkbox >> nth=18
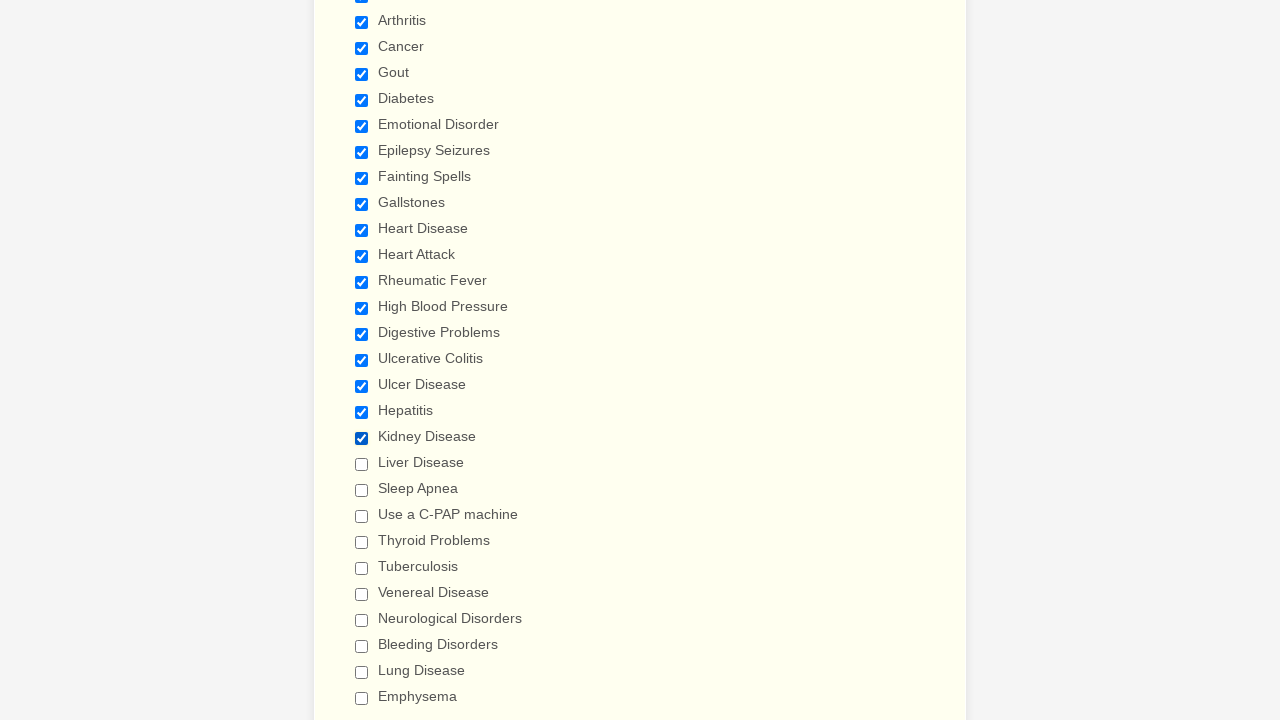

Clicked a checkbox to select it at (362, 464) on input.form-checkbox >> nth=19
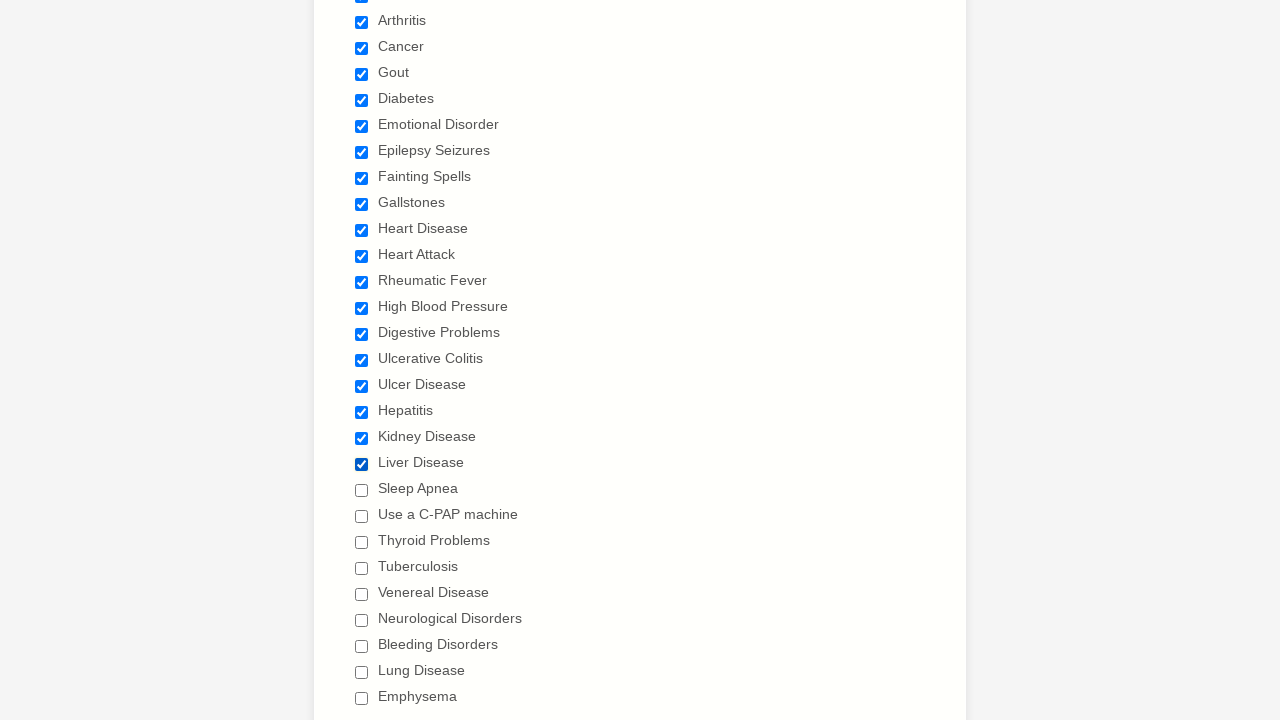

Clicked a checkbox to select it at (362, 490) on input.form-checkbox >> nth=20
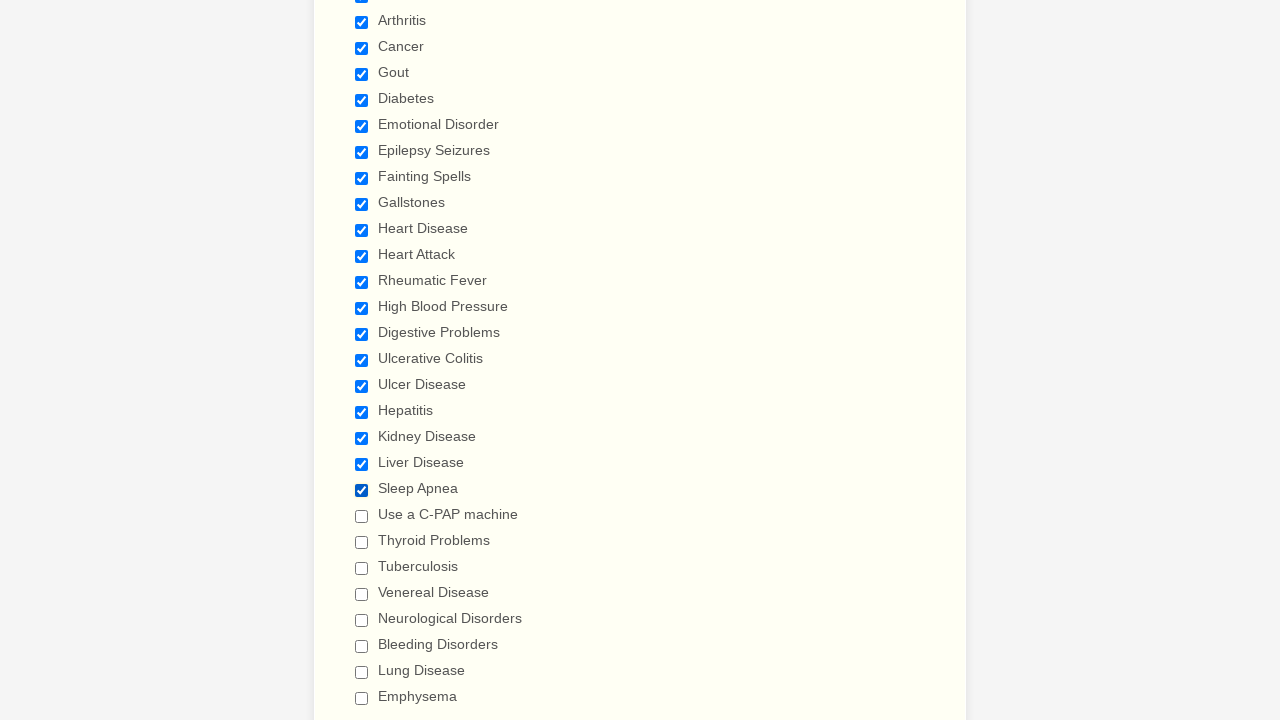

Clicked a checkbox to select it at (362, 516) on input.form-checkbox >> nth=21
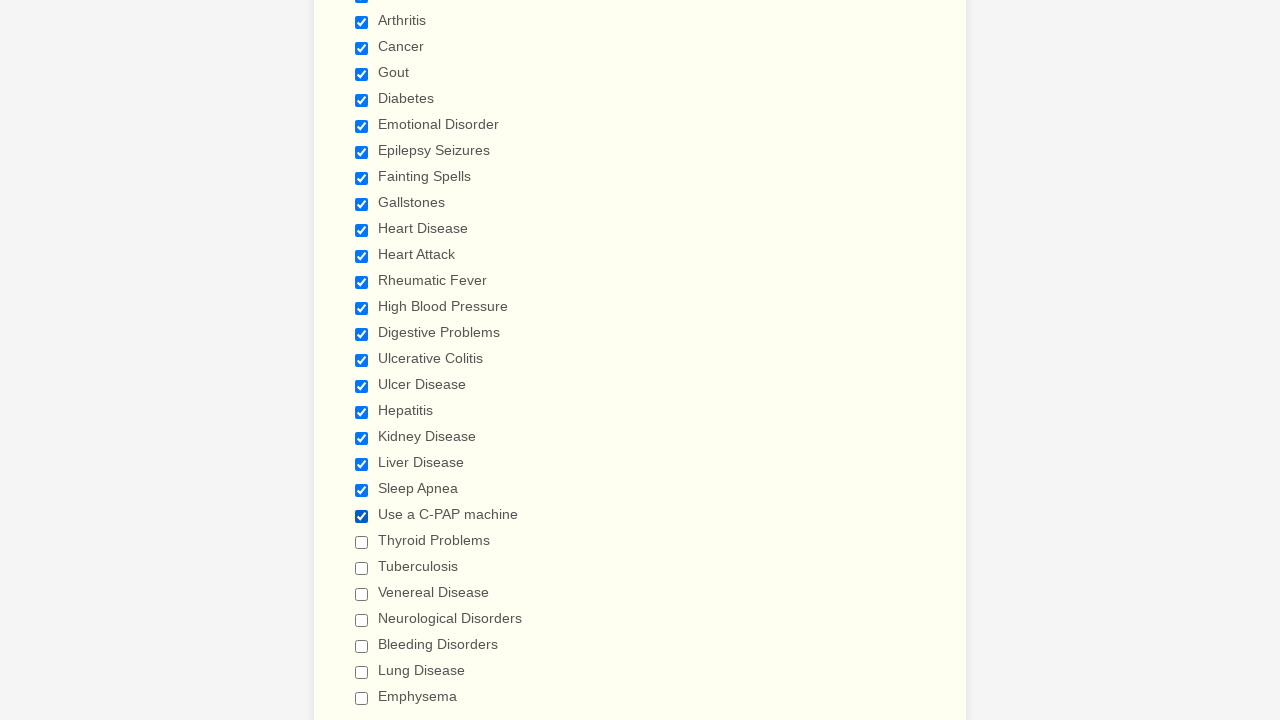

Clicked a checkbox to select it at (362, 542) on input.form-checkbox >> nth=22
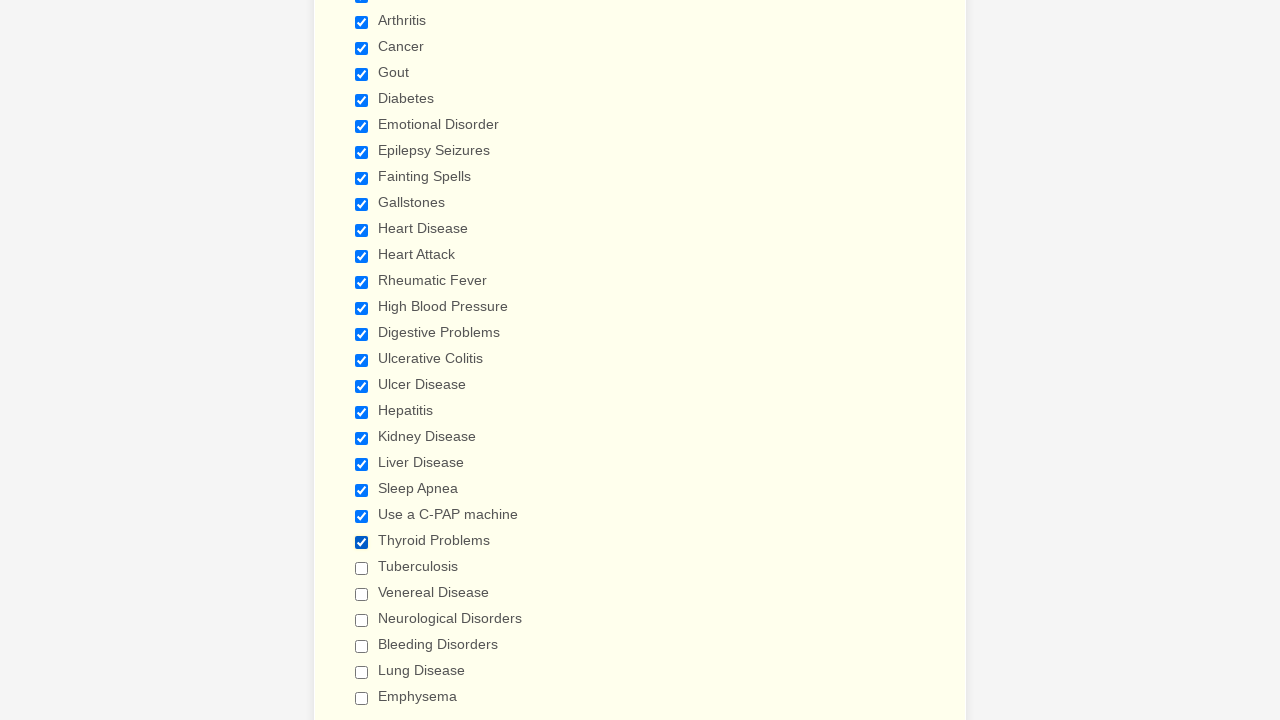

Clicked a checkbox to select it at (362, 568) on input.form-checkbox >> nth=23
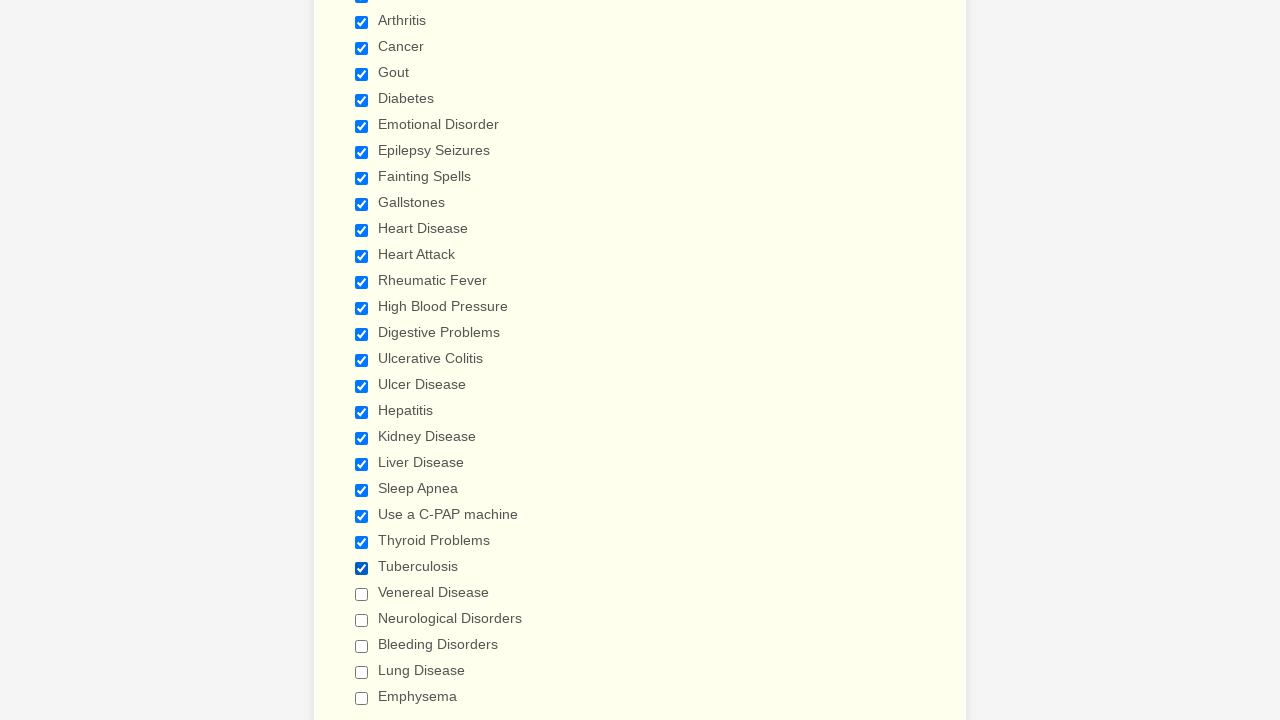

Clicked a checkbox to select it at (362, 594) on input.form-checkbox >> nth=24
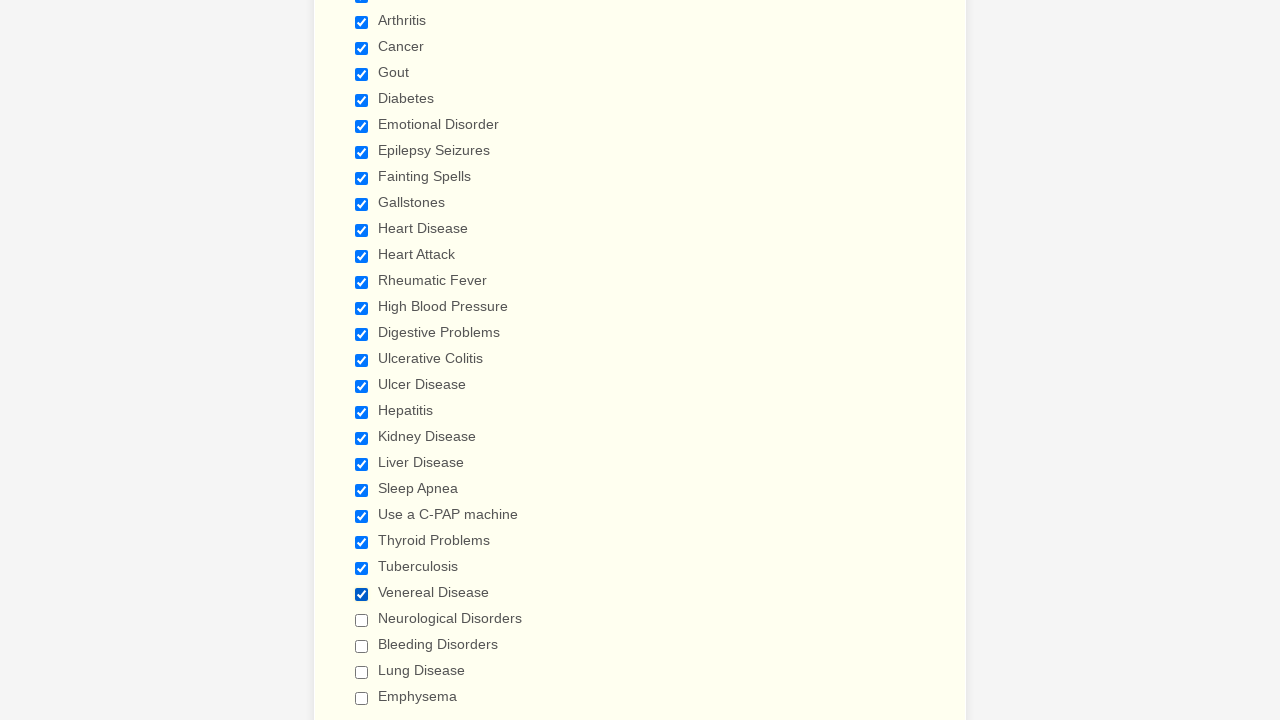

Clicked a checkbox to select it at (362, 620) on input.form-checkbox >> nth=25
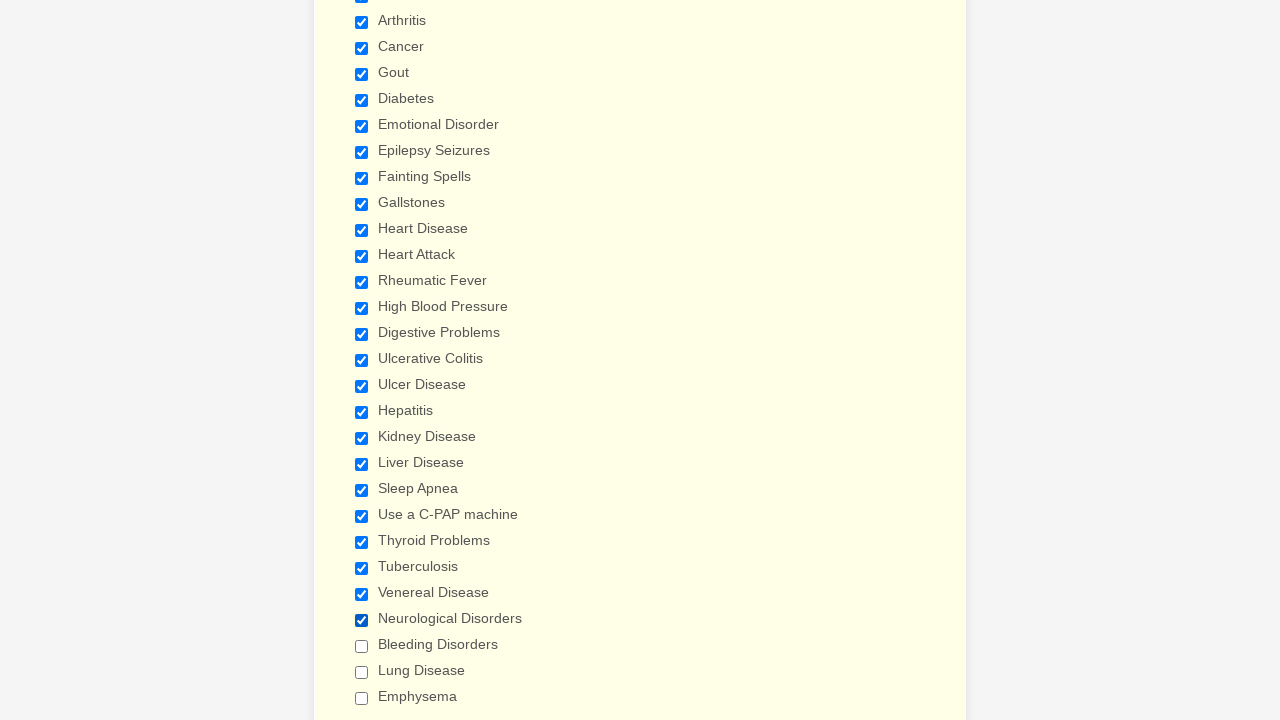

Clicked a checkbox to select it at (362, 646) on input.form-checkbox >> nth=26
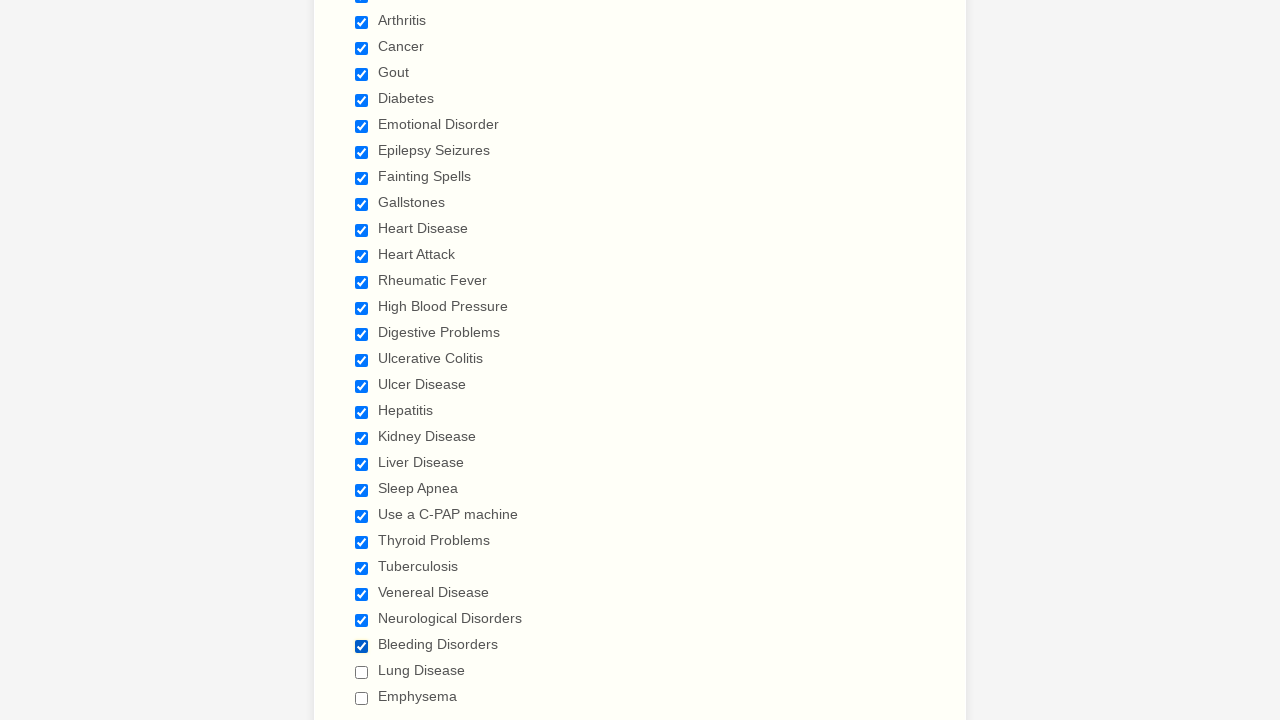

Clicked a checkbox to select it at (362, 672) on input.form-checkbox >> nth=27
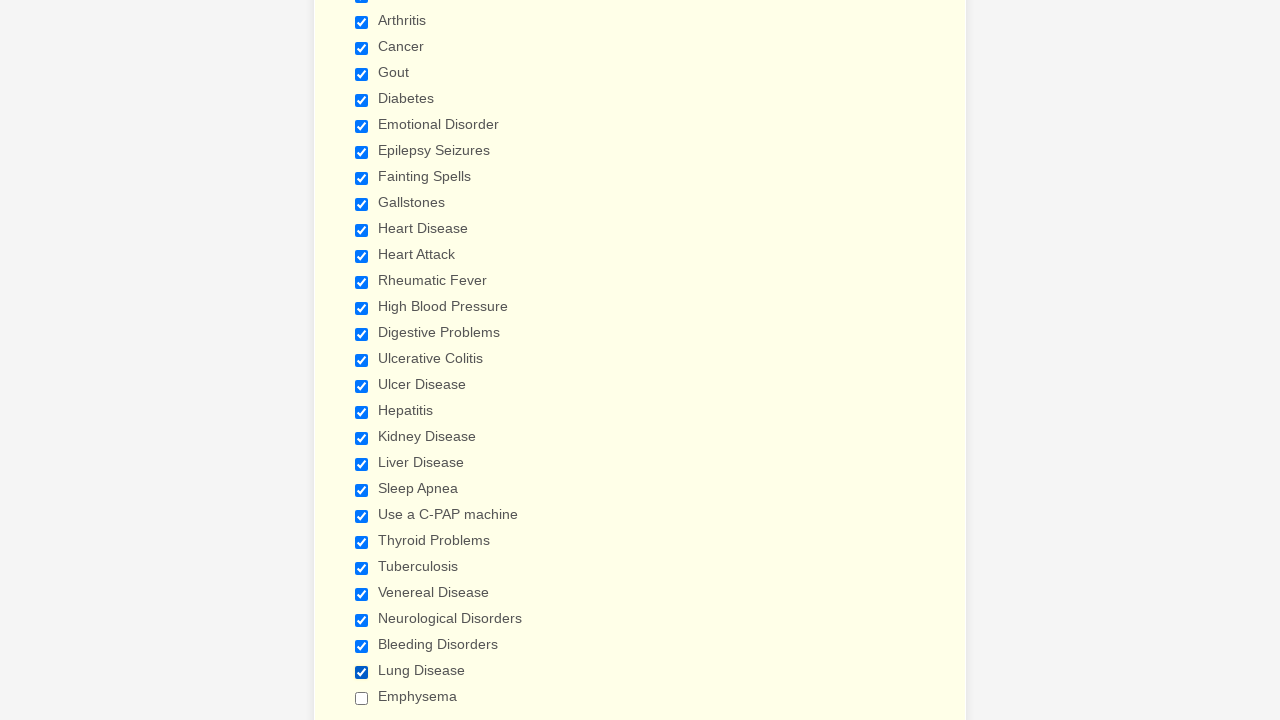

Clicked a checkbox to select it at (362, 698) on input.form-checkbox >> nth=28
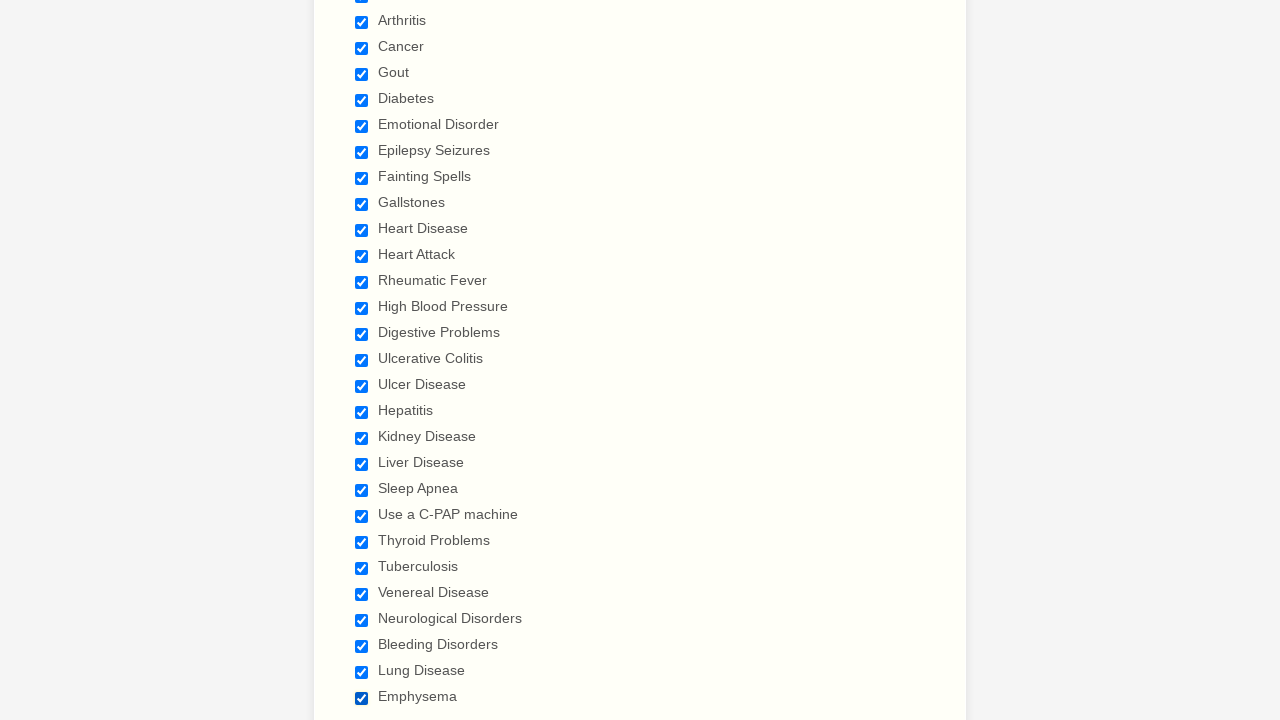

Verified checkbox is selected
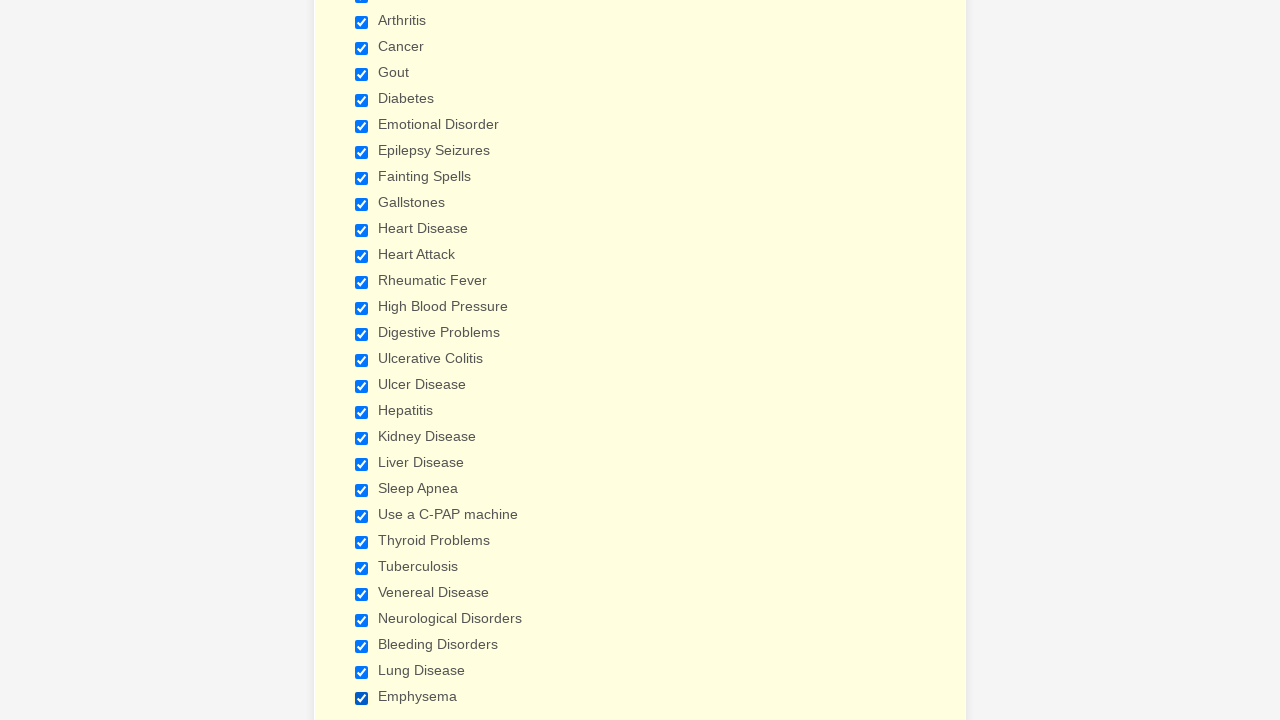

Verified checkbox is selected
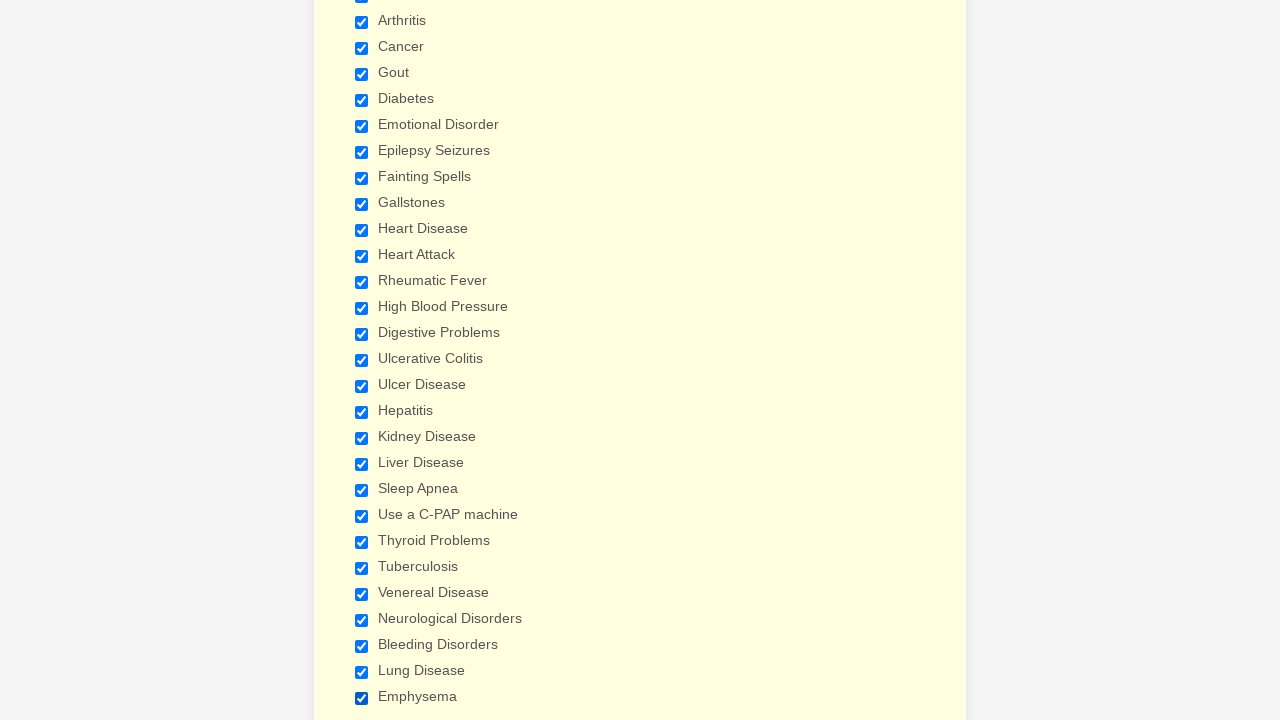

Verified checkbox is selected
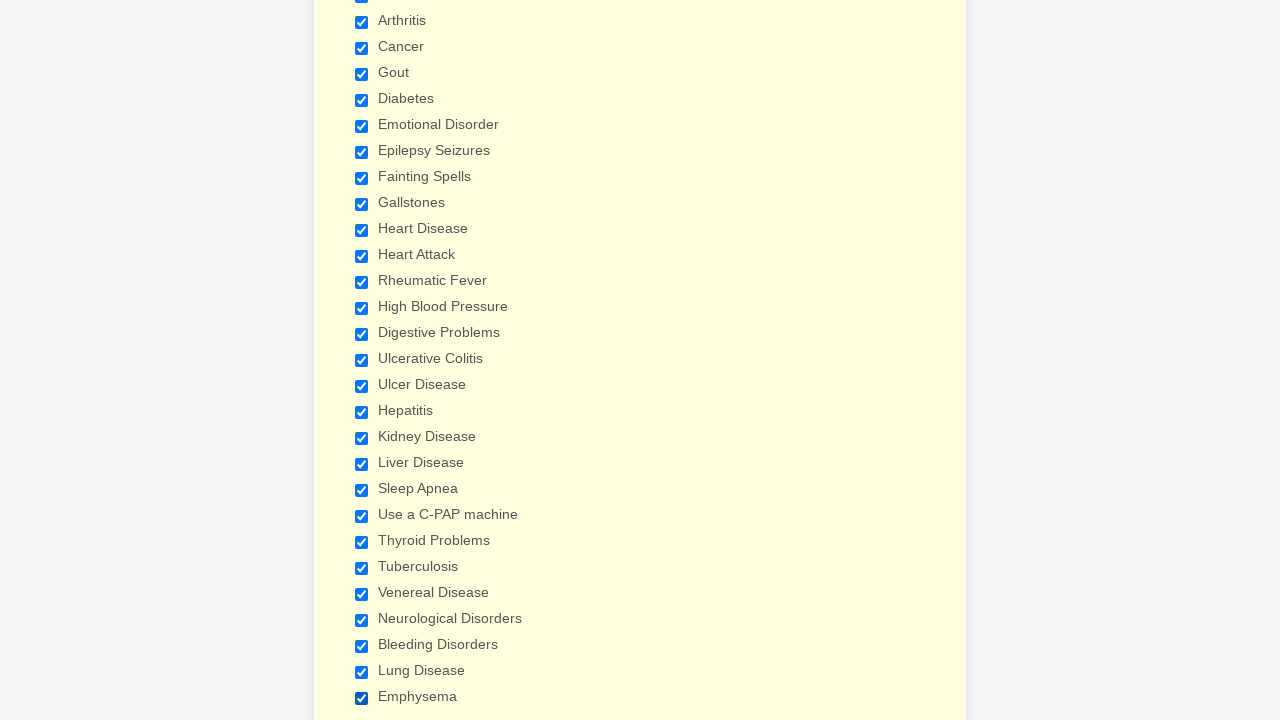

Verified checkbox is selected
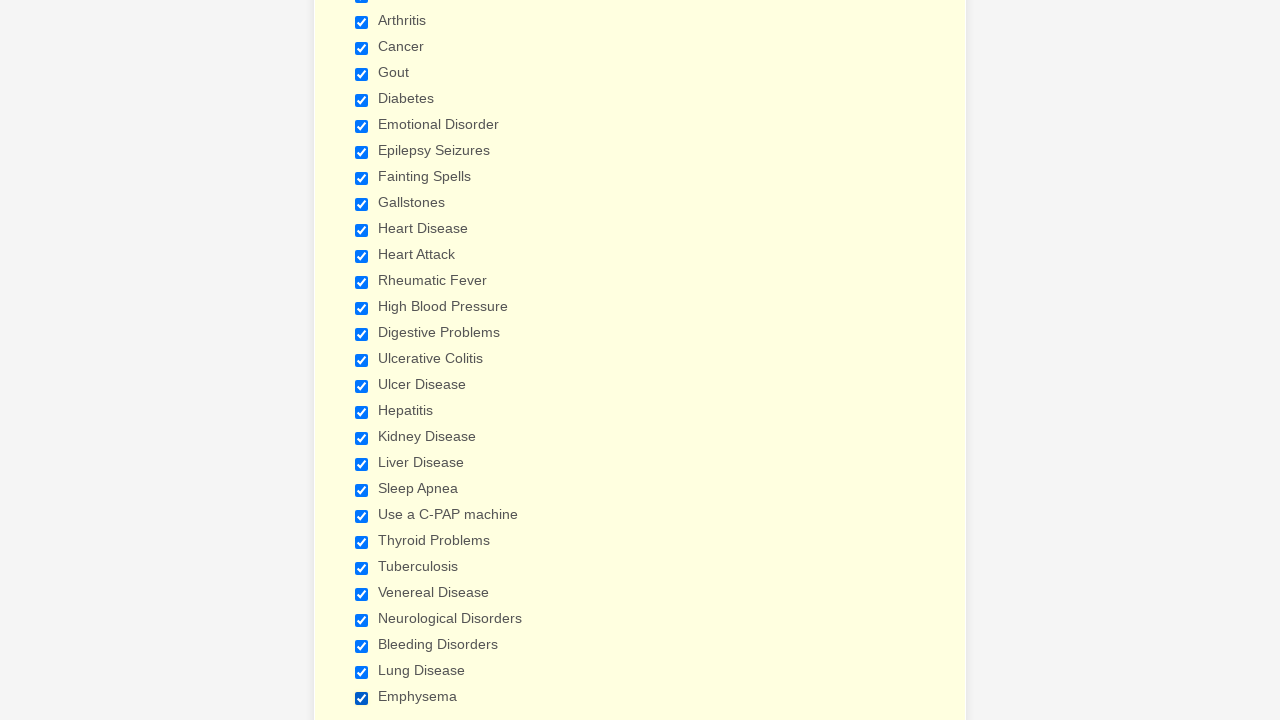

Verified checkbox is selected
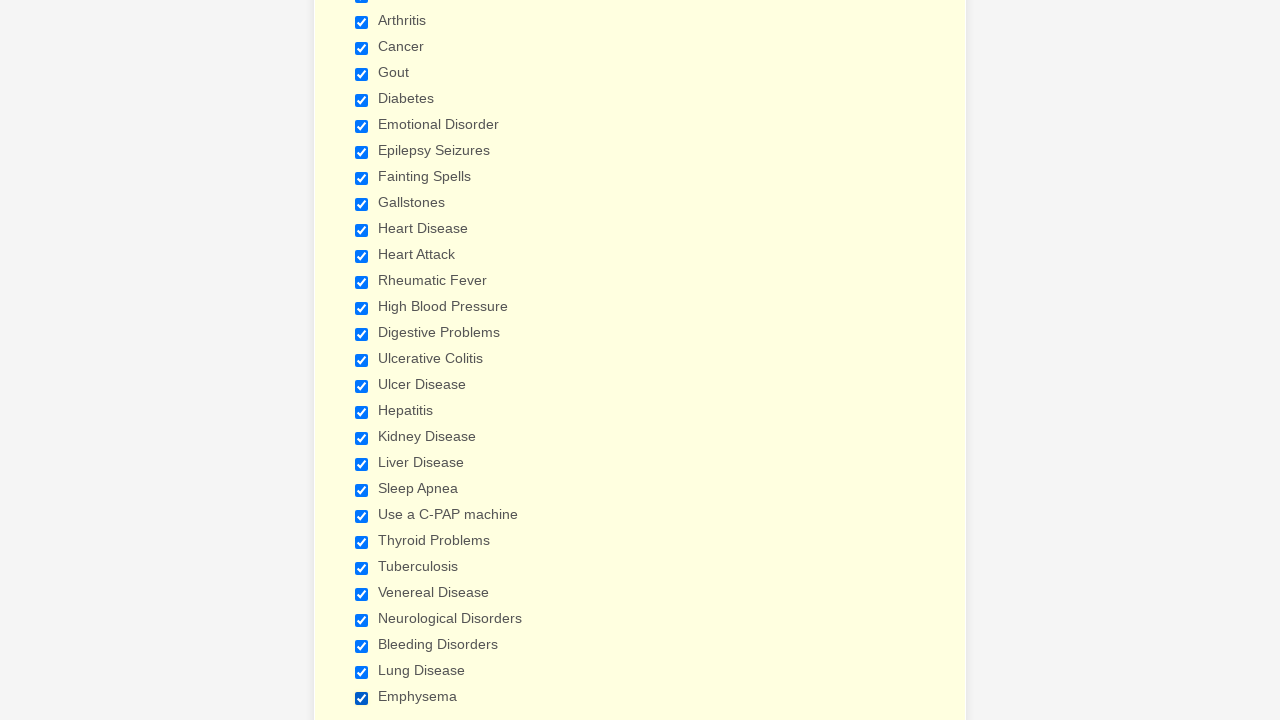

Verified checkbox is selected
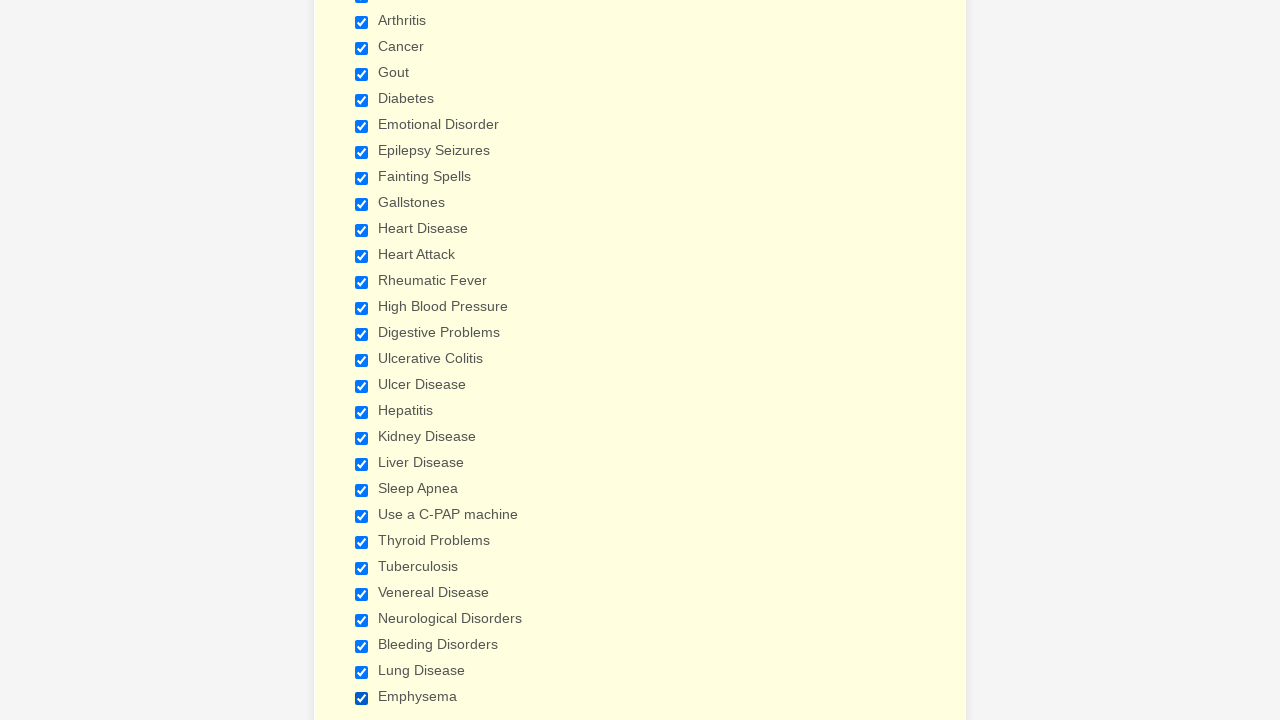

Verified checkbox is selected
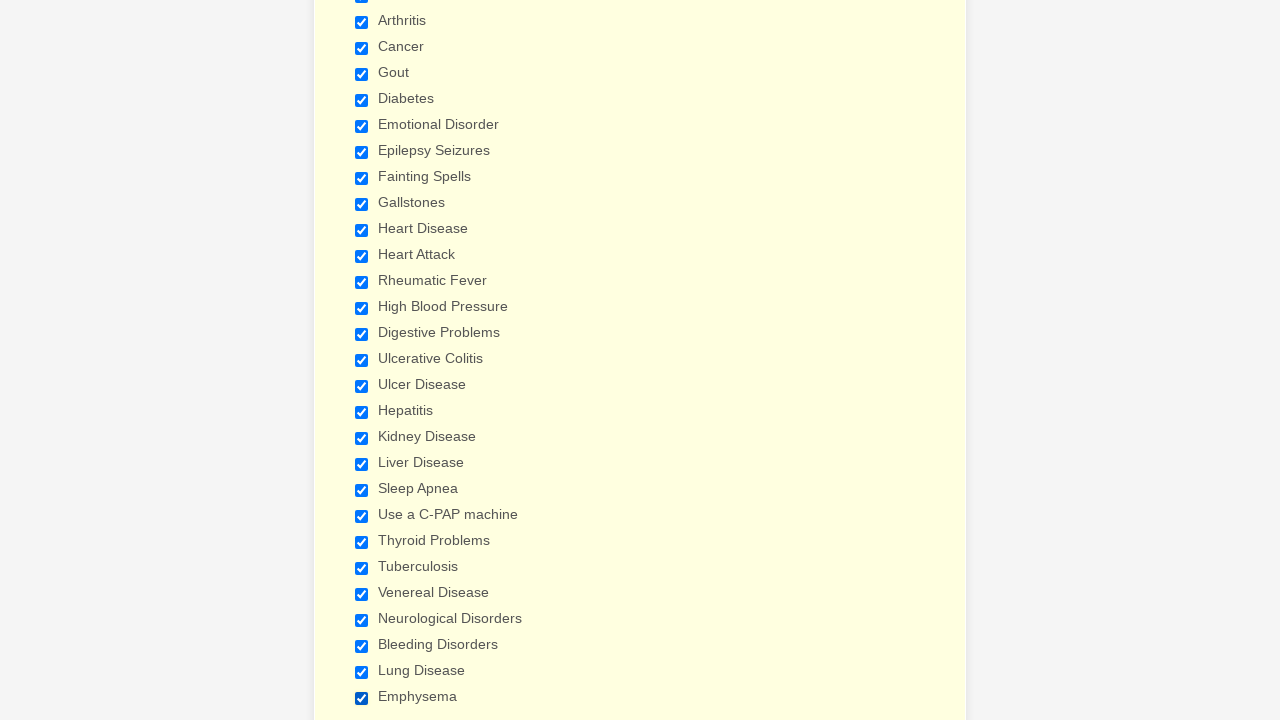

Verified checkbox is selected
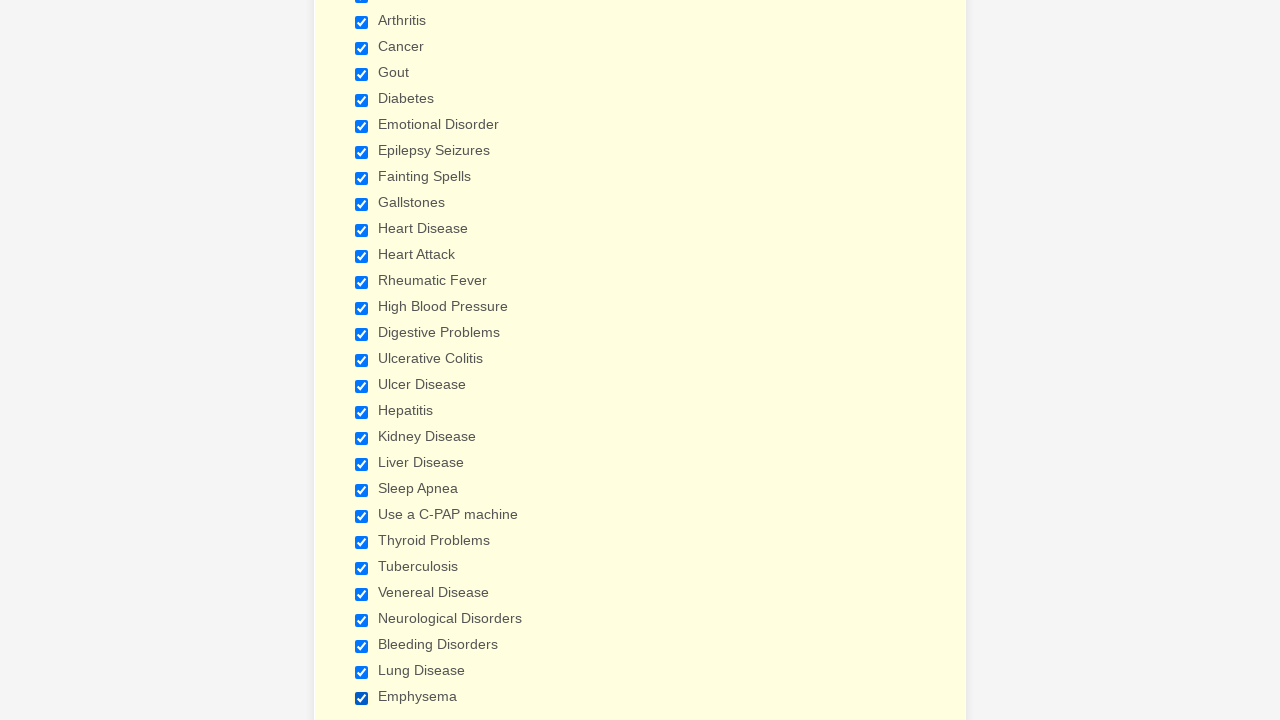

Verified checkbox is selected
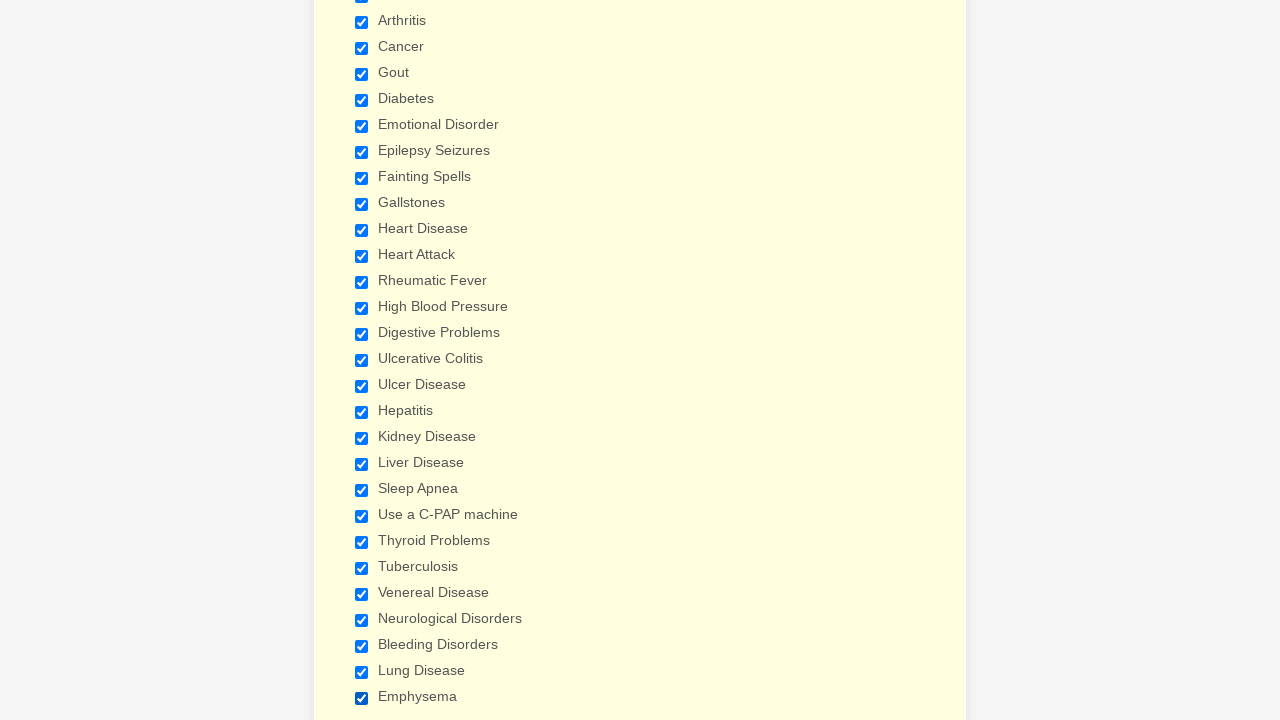

Verified checkbox is selected
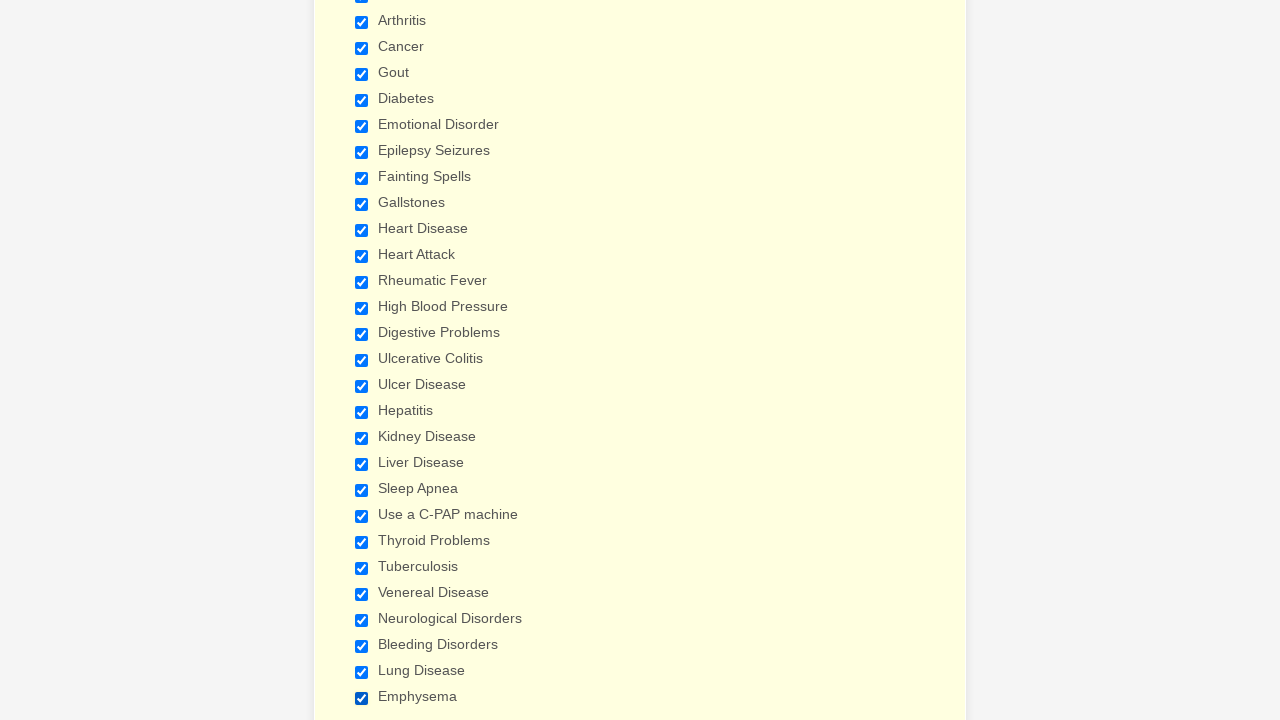

Verified checkbox is selected
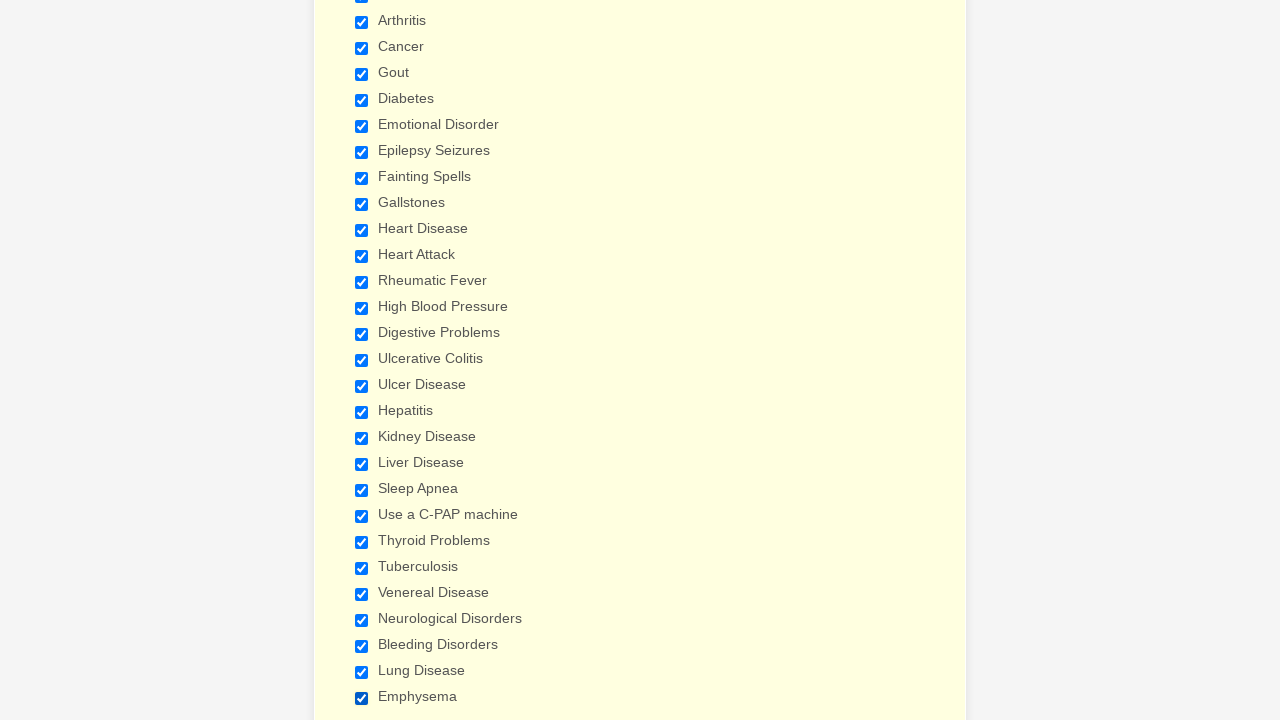

Verified checkbox is selected
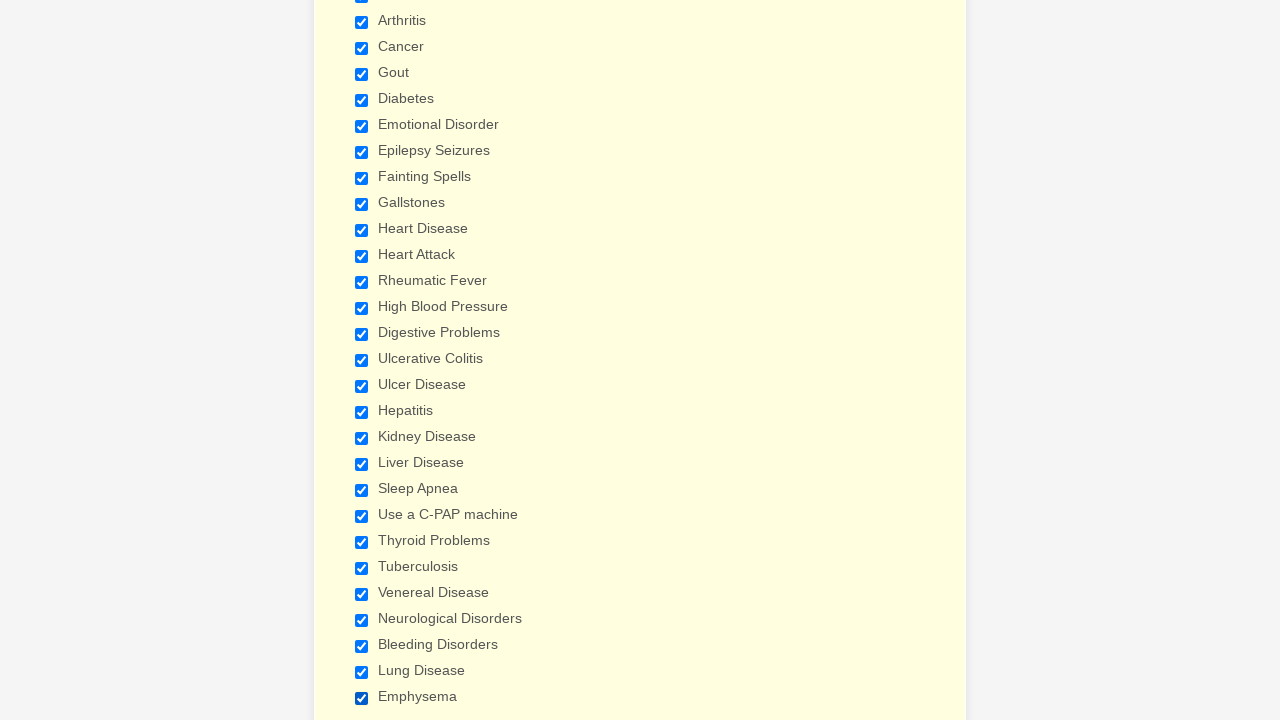

Verified checkbox is selected
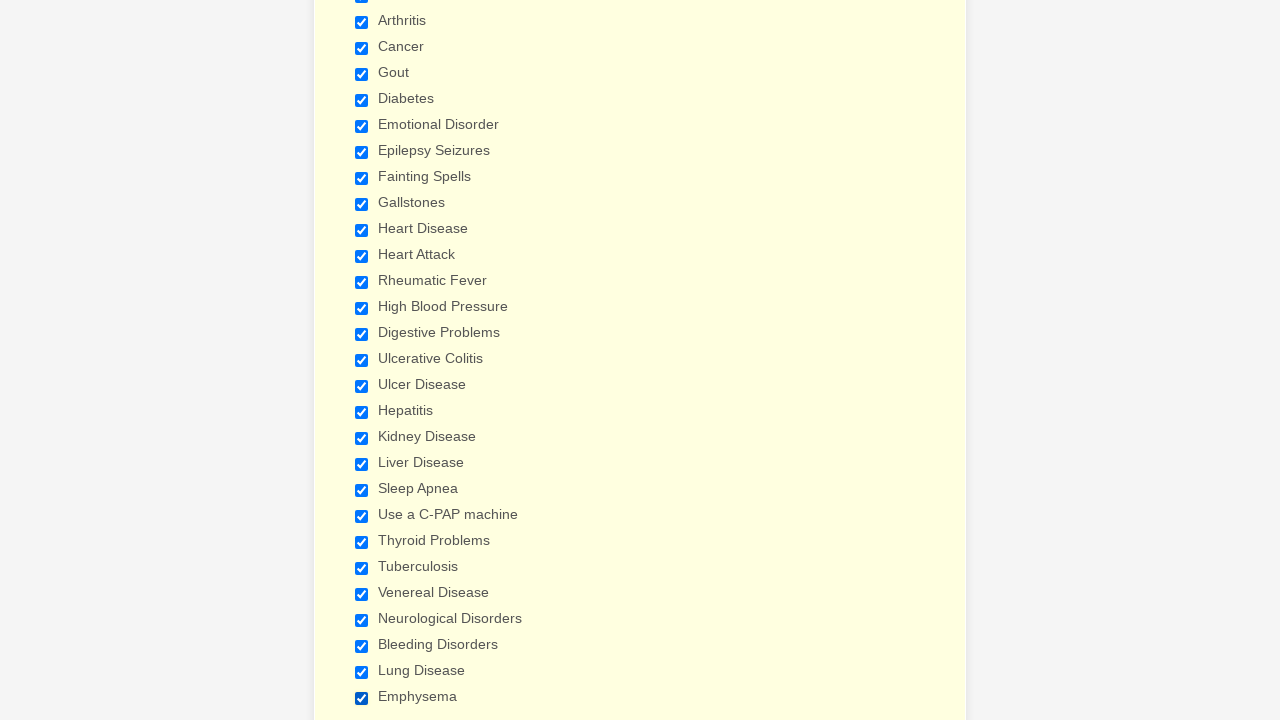

Verified checkbox is selected
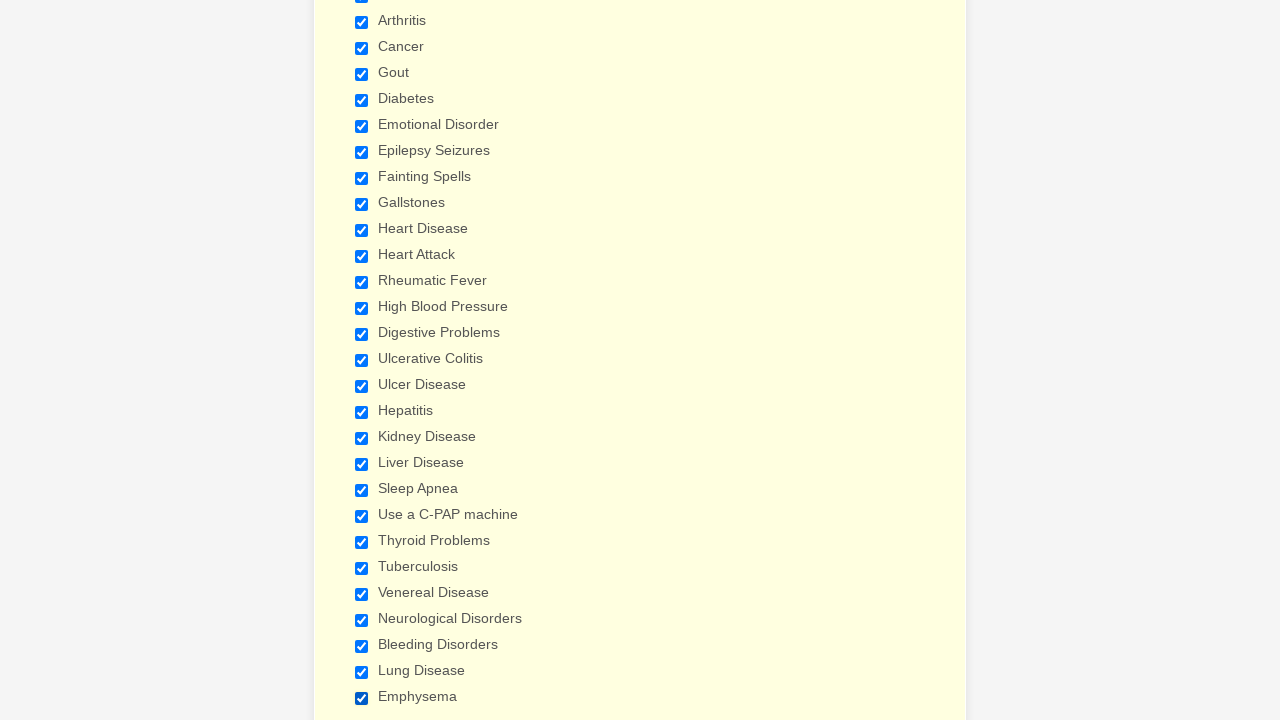

Verified checkbox is selected
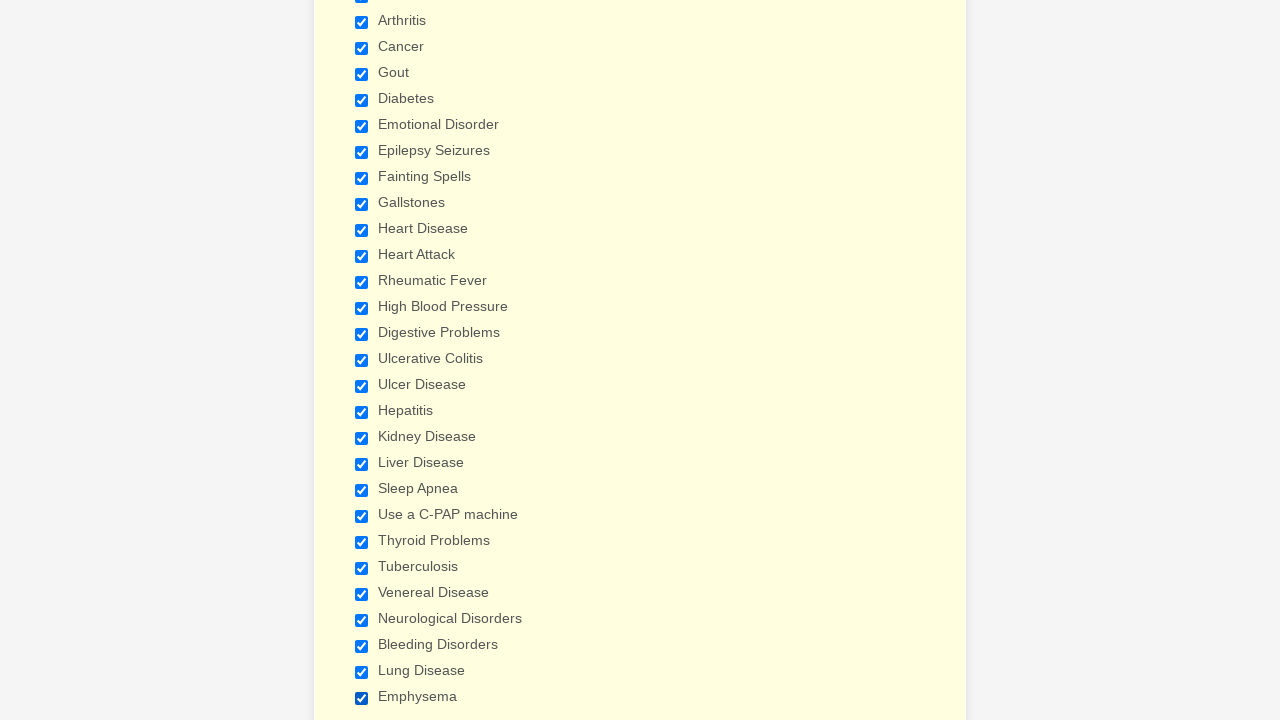

Verified checkbox is selected
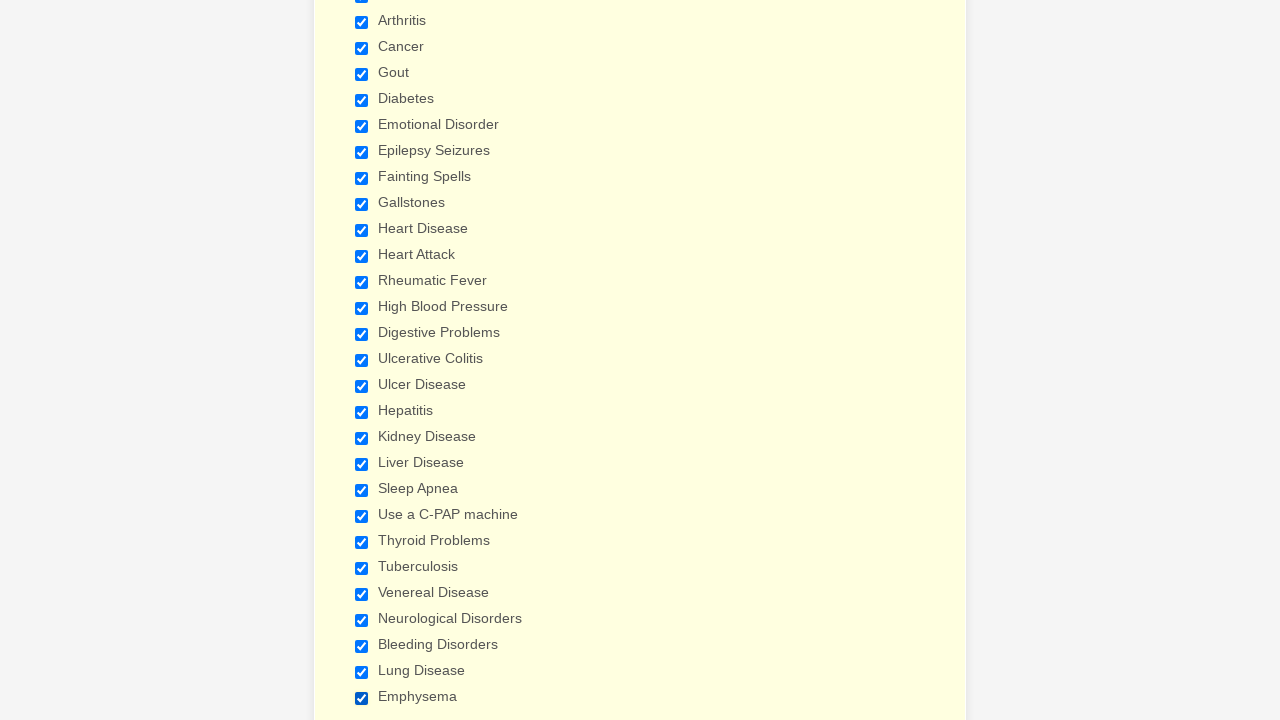

Verified checkbox is selected
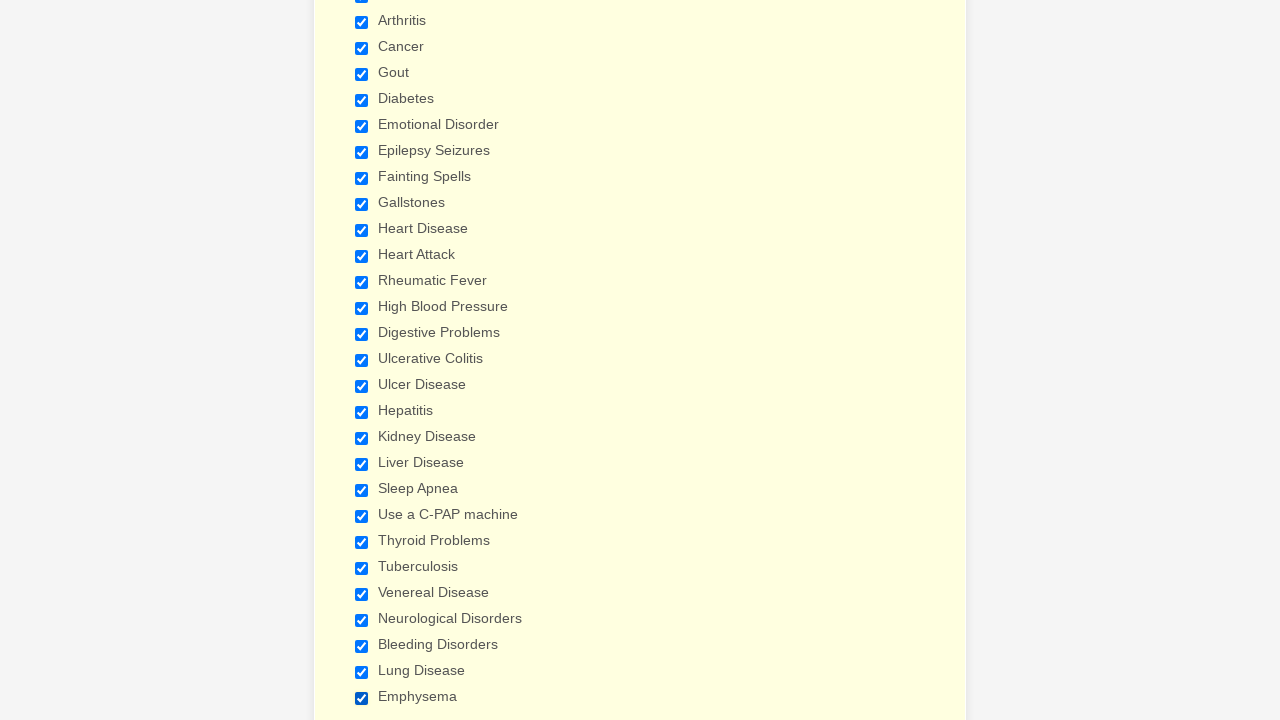

Verified checkbox is selected
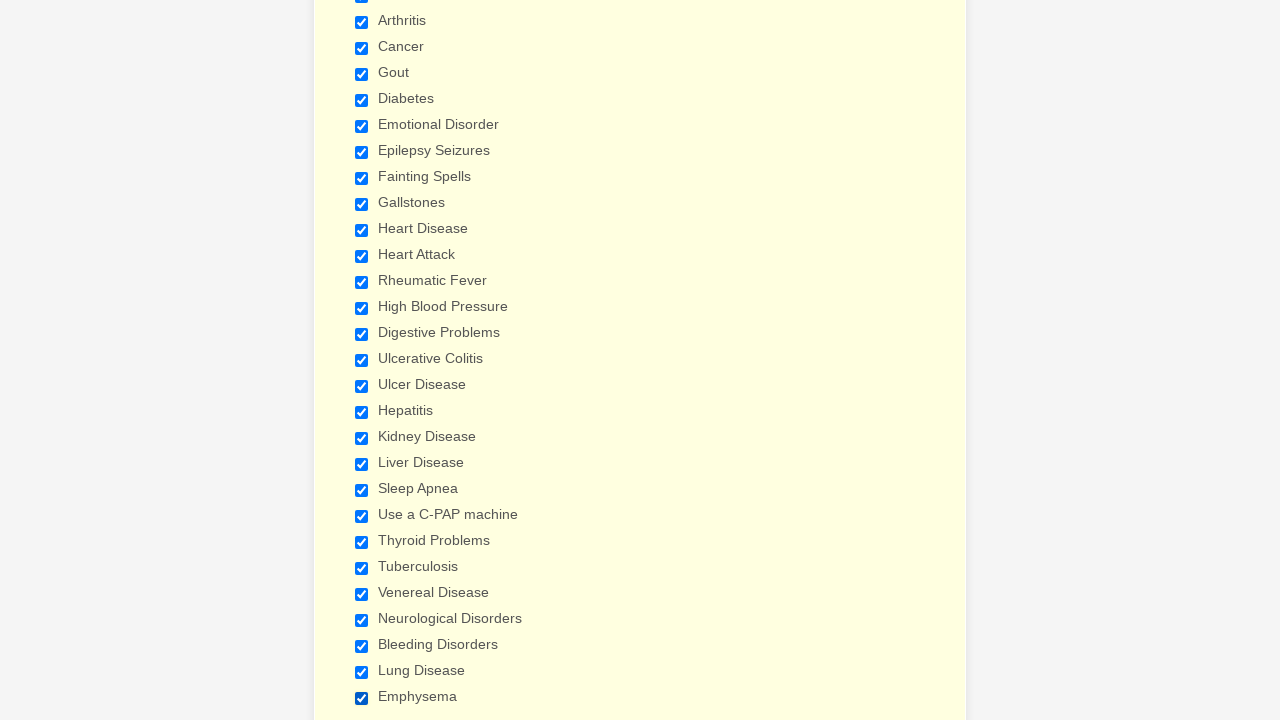

Verified checkbox is selected
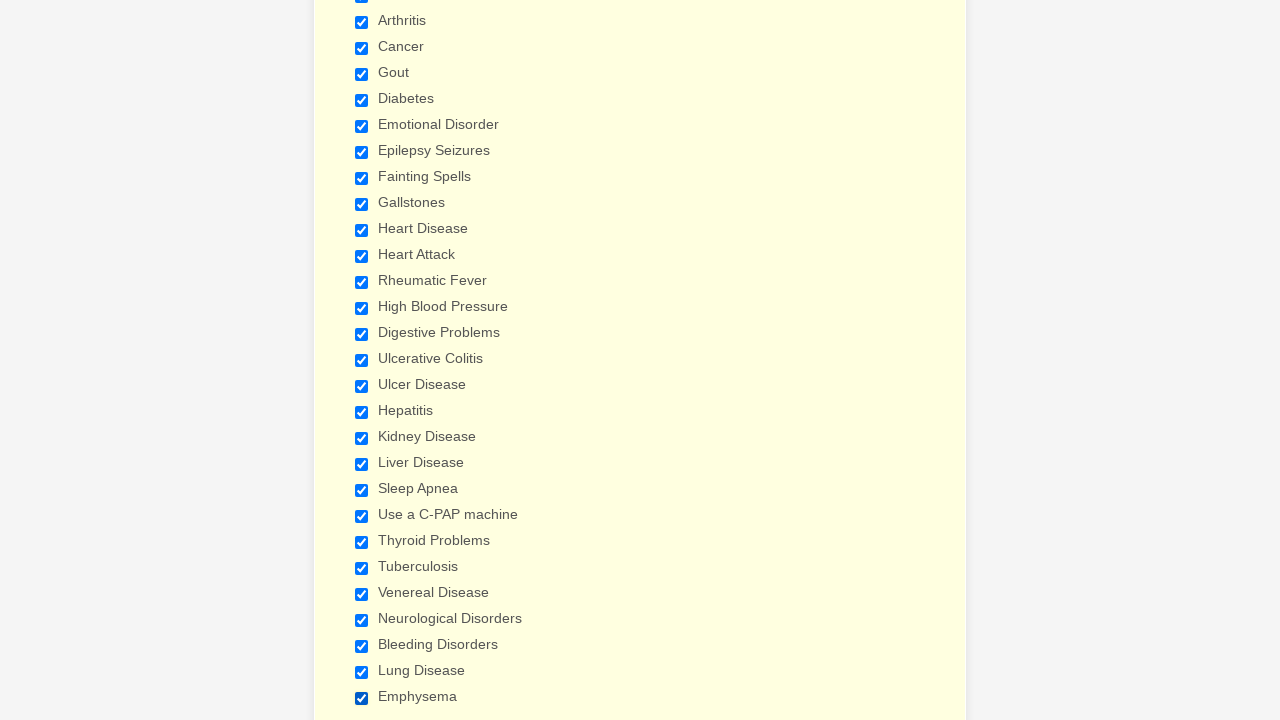

Verified checkbox is selected
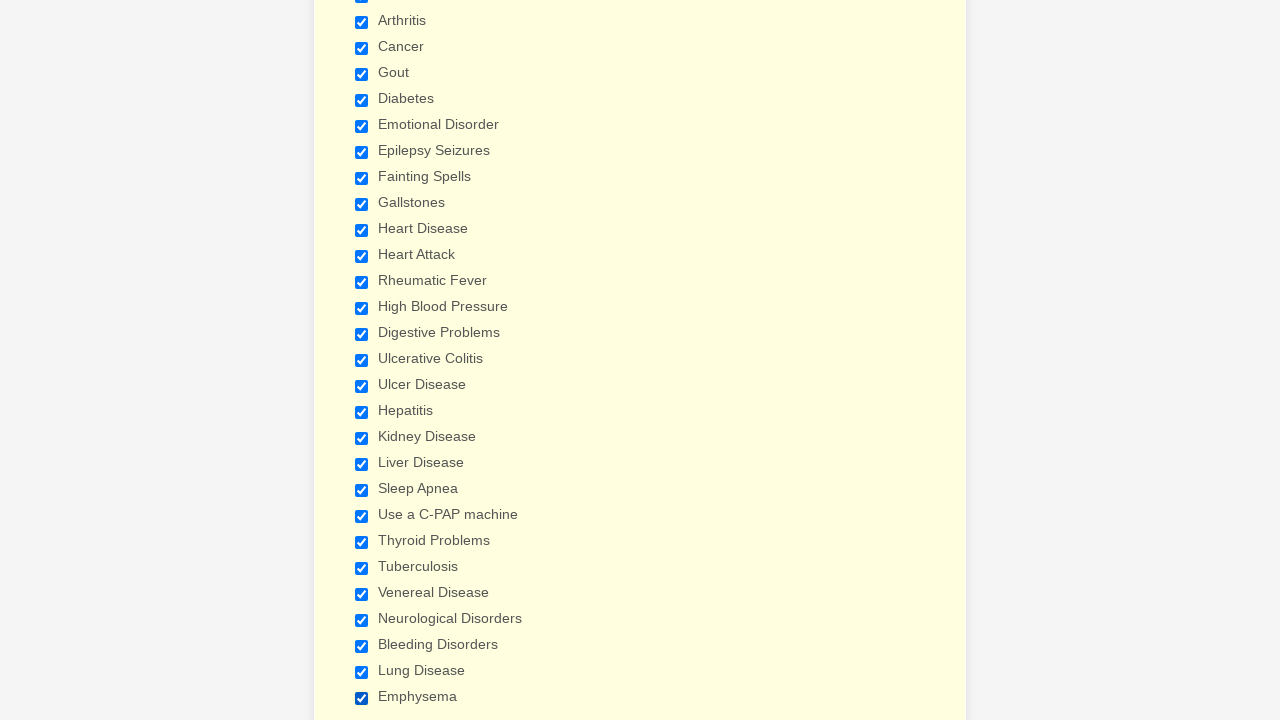

Verified checkbox is selected
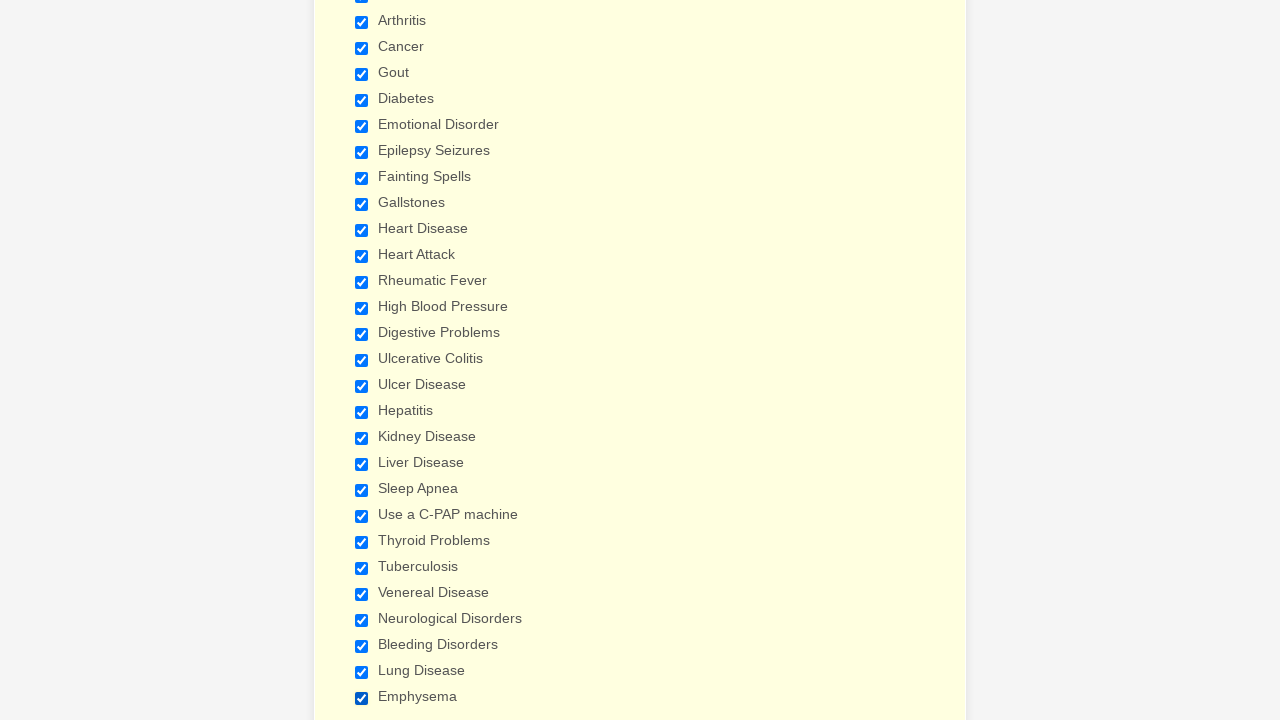

Verified checkbox is selected
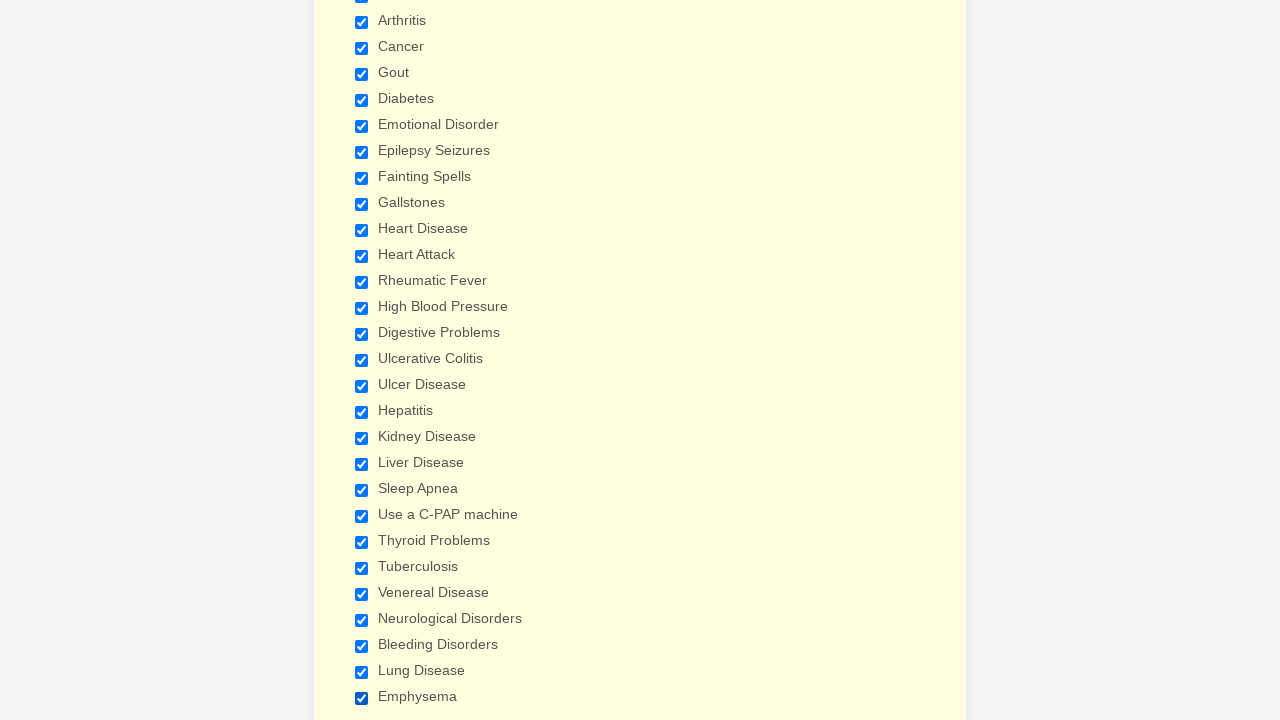

Verified checkbox is selected
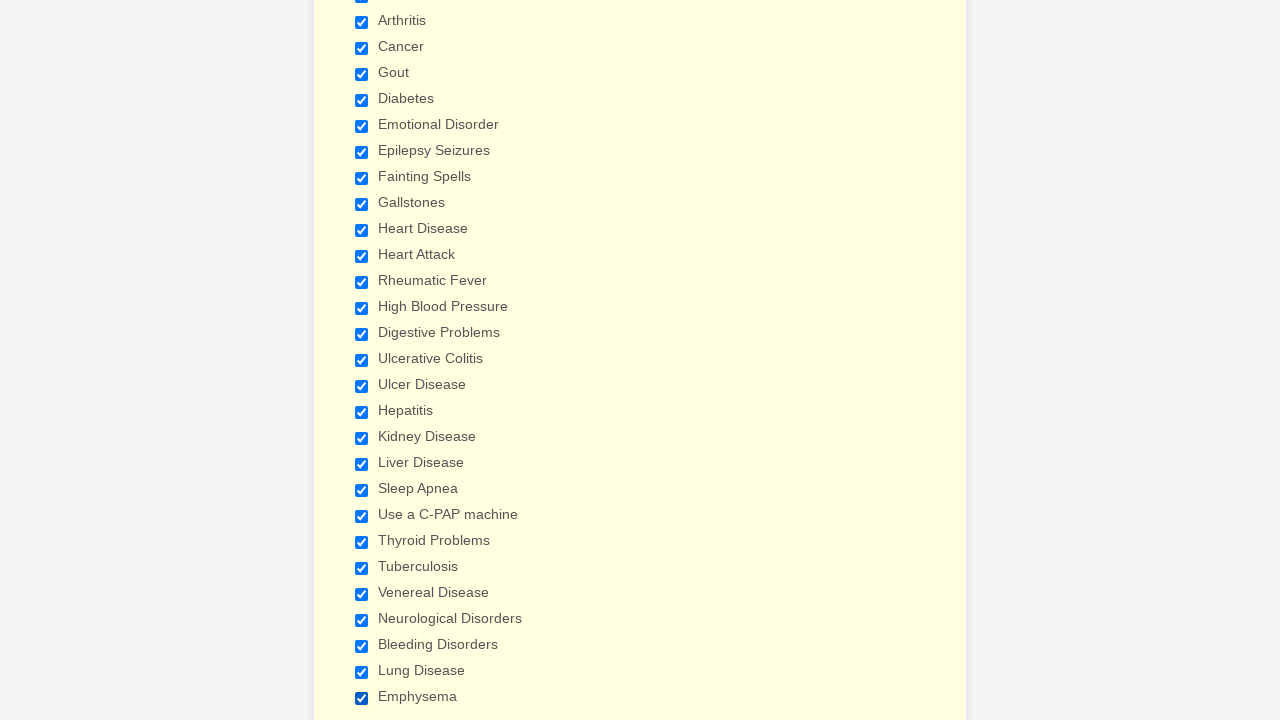

Verified checkbox is selected
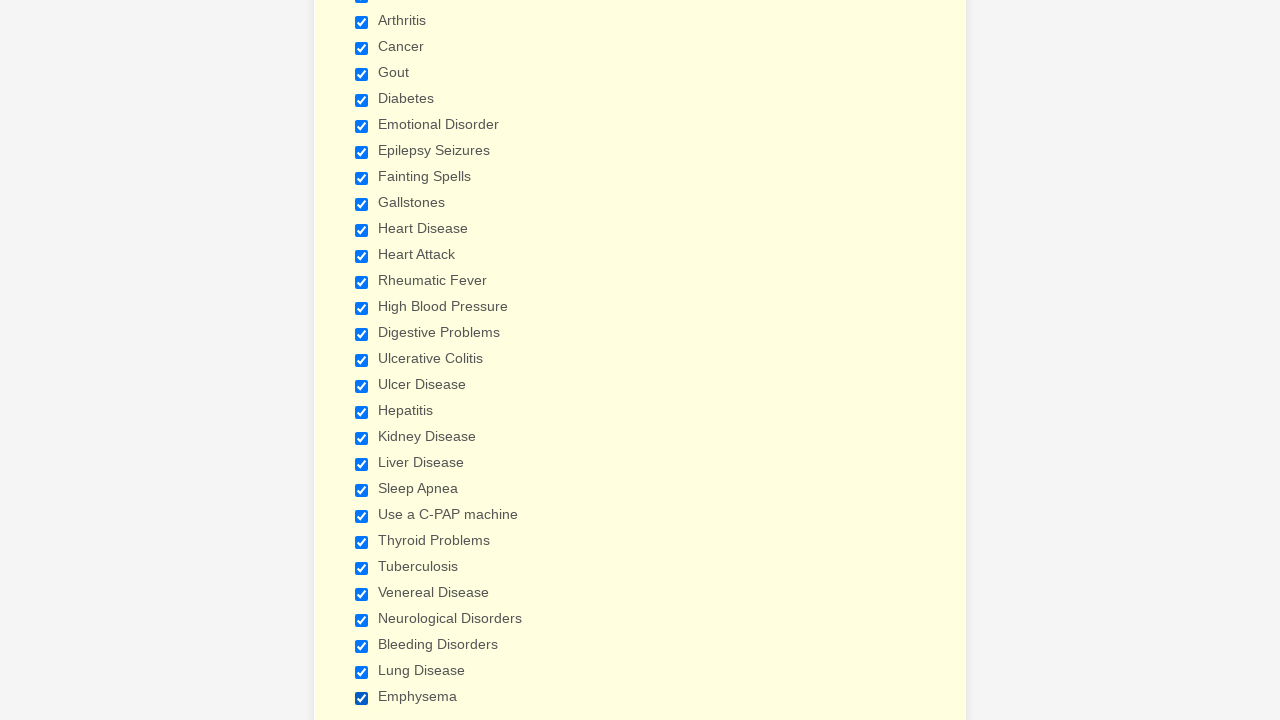

Verified checkbox is selected
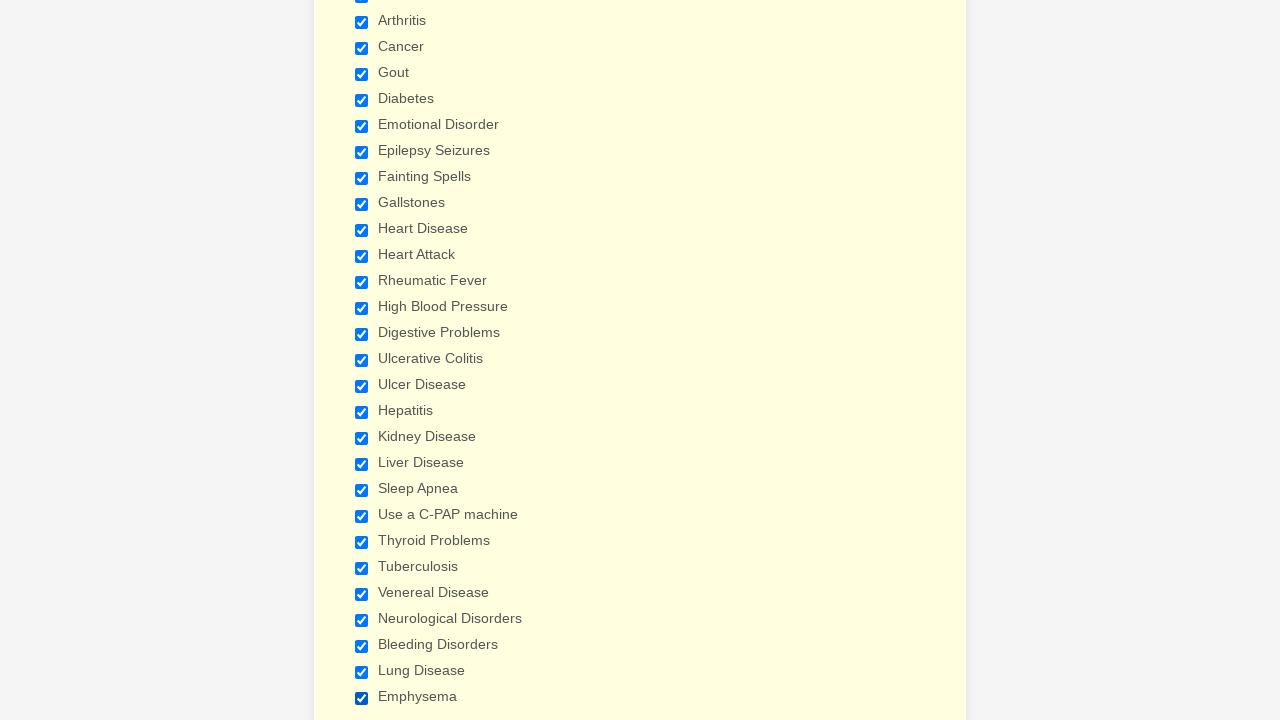

Verified checkbox is selected
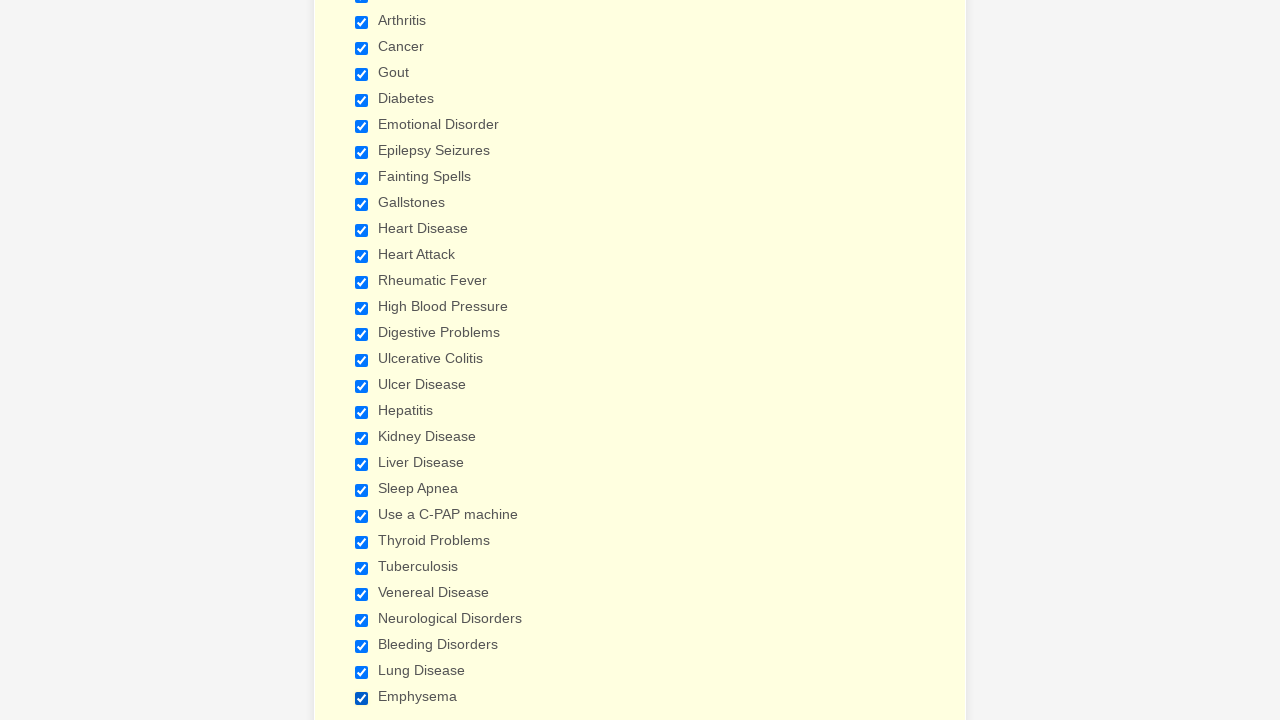

Verified checkbox is selected
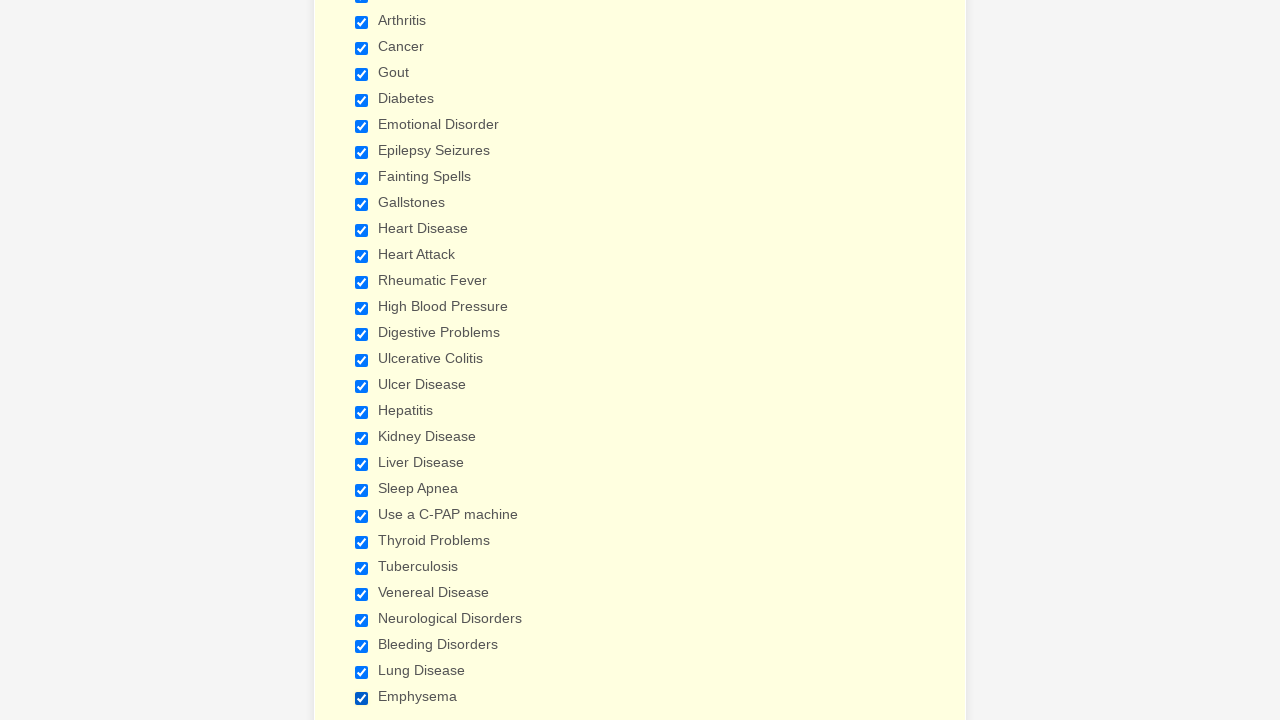

Verified checkbox is selected
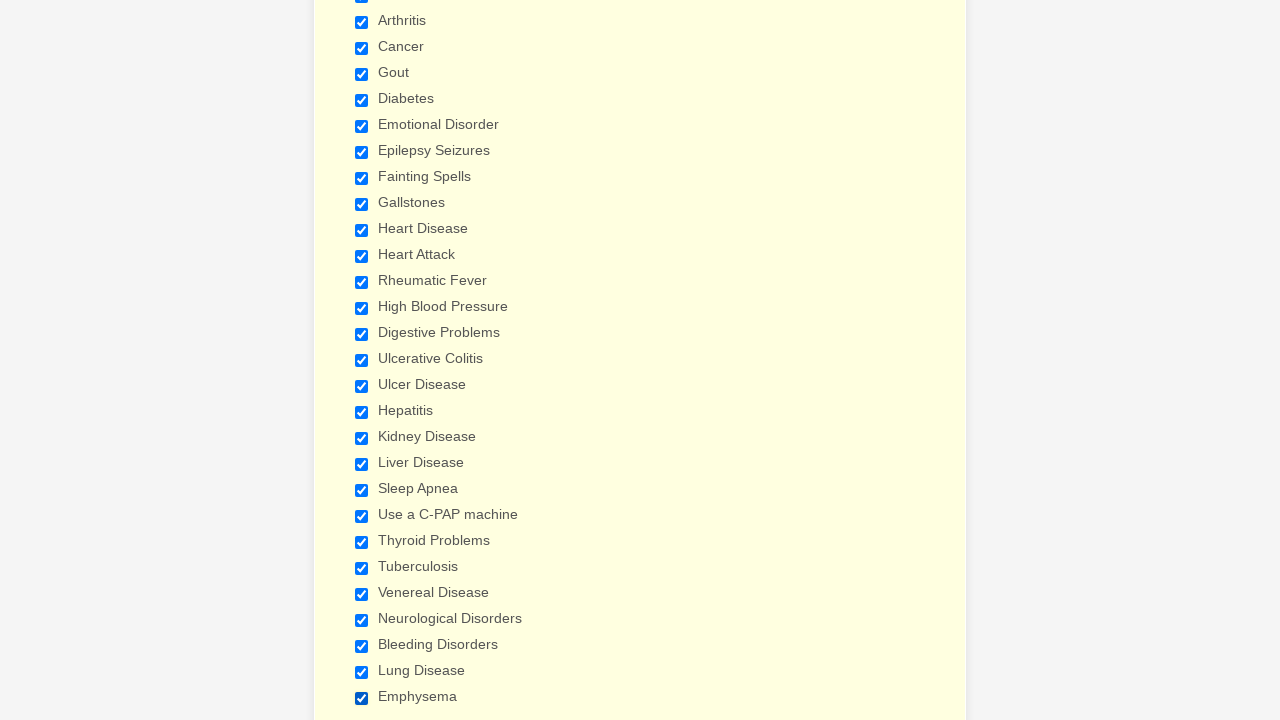

Verified checkbox is selected
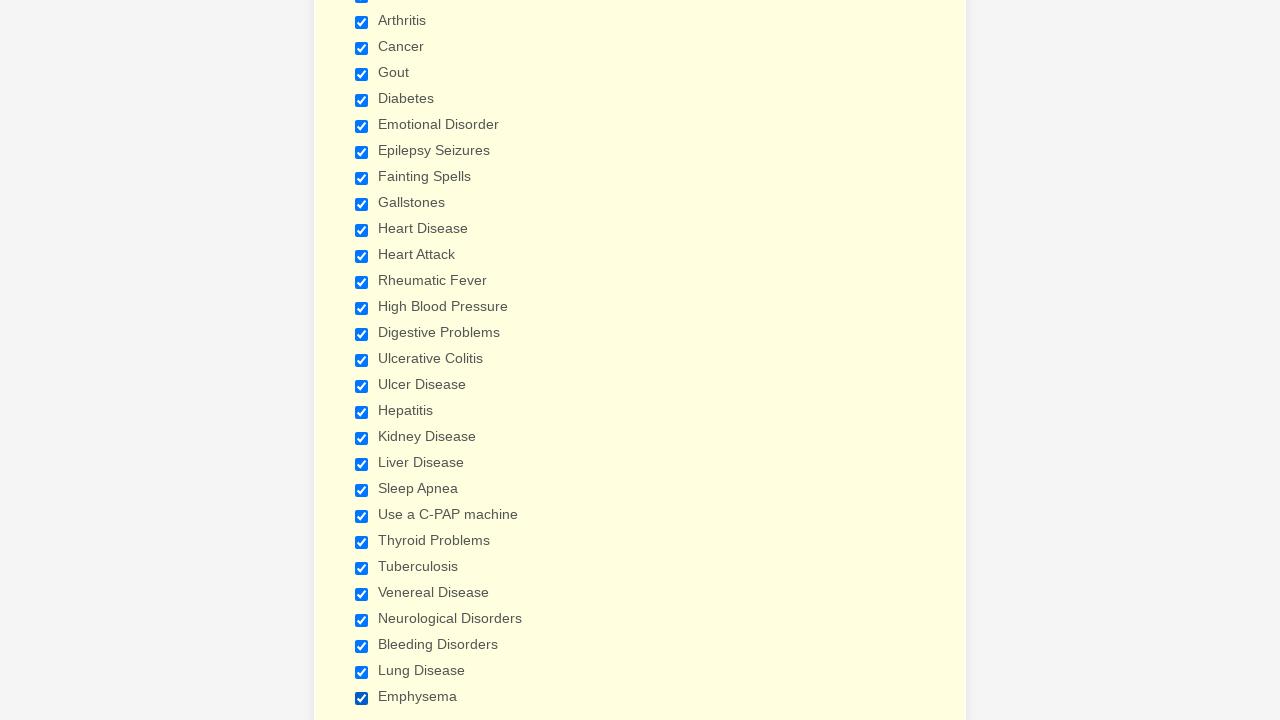

Clicked the Arthritis checkbox specifically at (362, 22) on input.form-checkbox >> nth=2
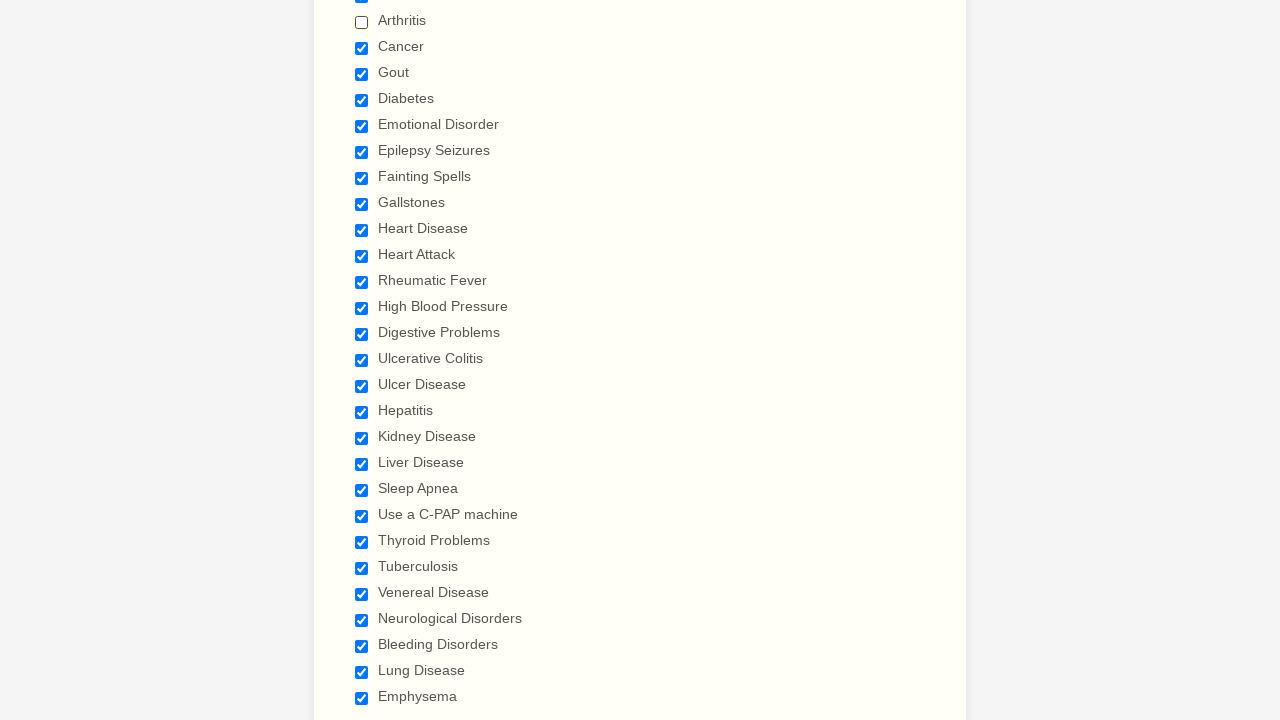

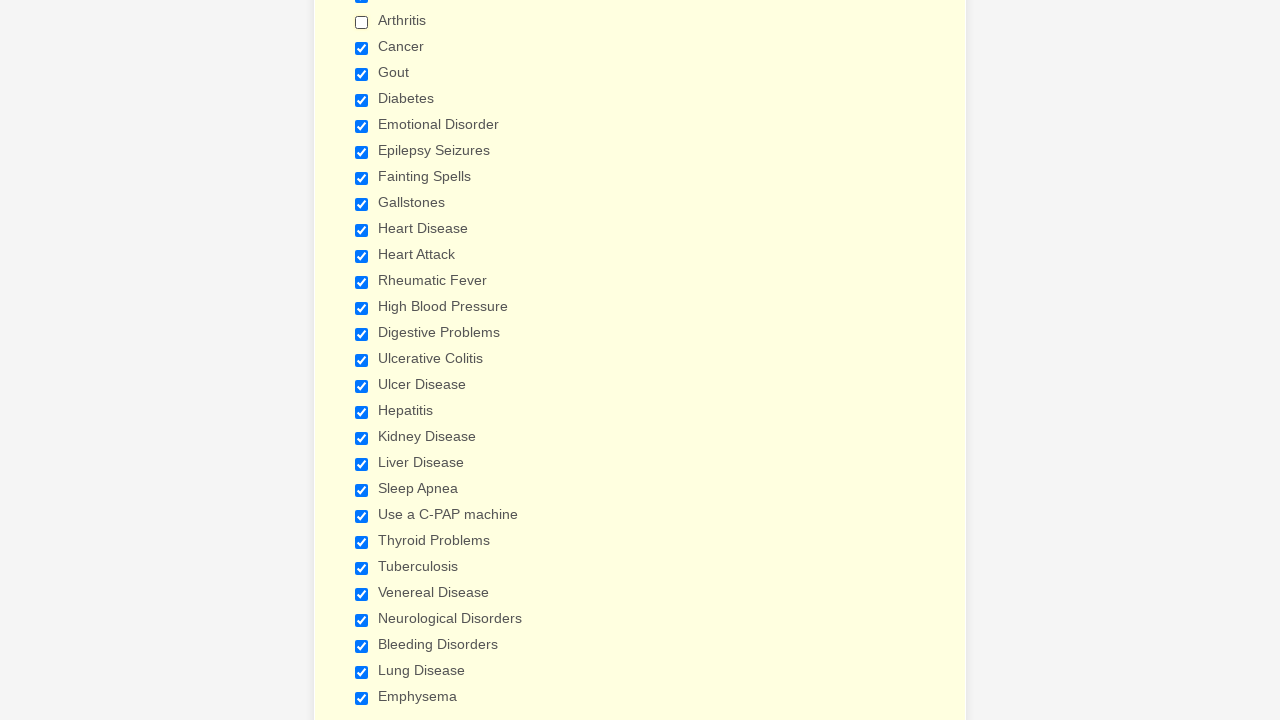